Tests a comprehensive form submission on a demo site including personal details, skills selection, date of birth, password fields, and then navigates to test alert handling and iframe interactions.

Starting URL: https://automationtesting.in

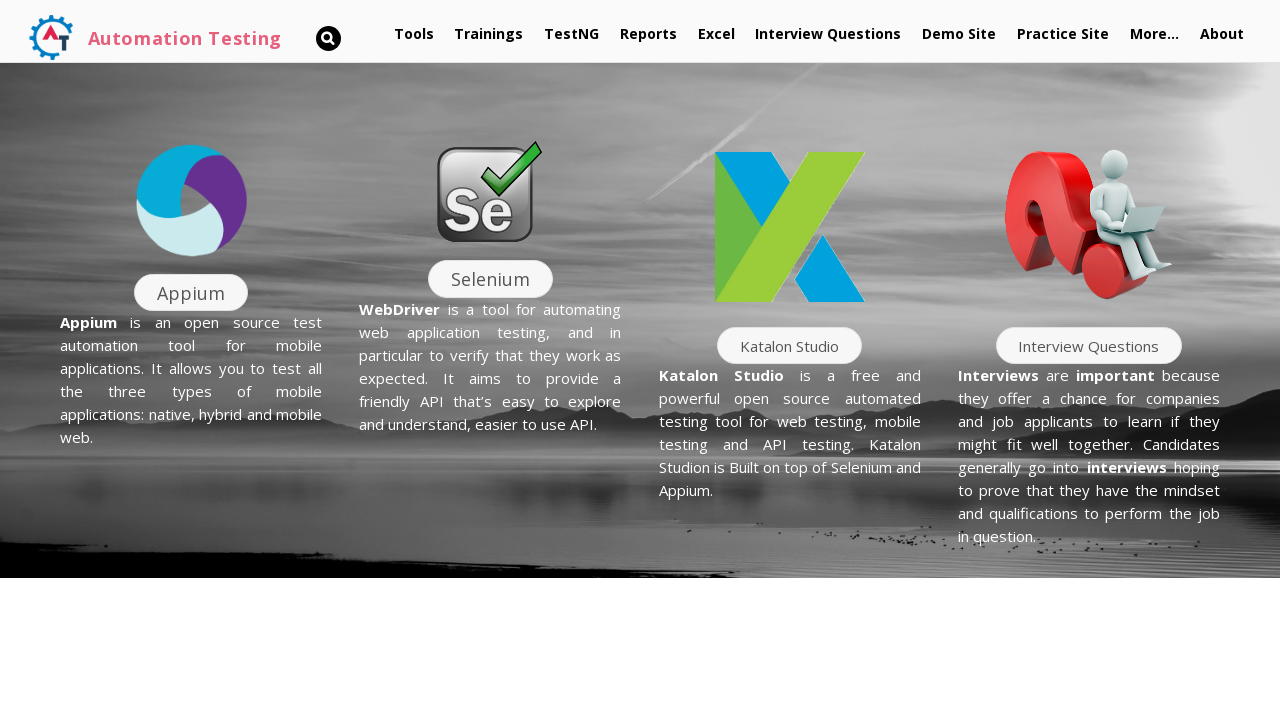

Clicked on Demo Site link at (959, 34) on text=Demo Site
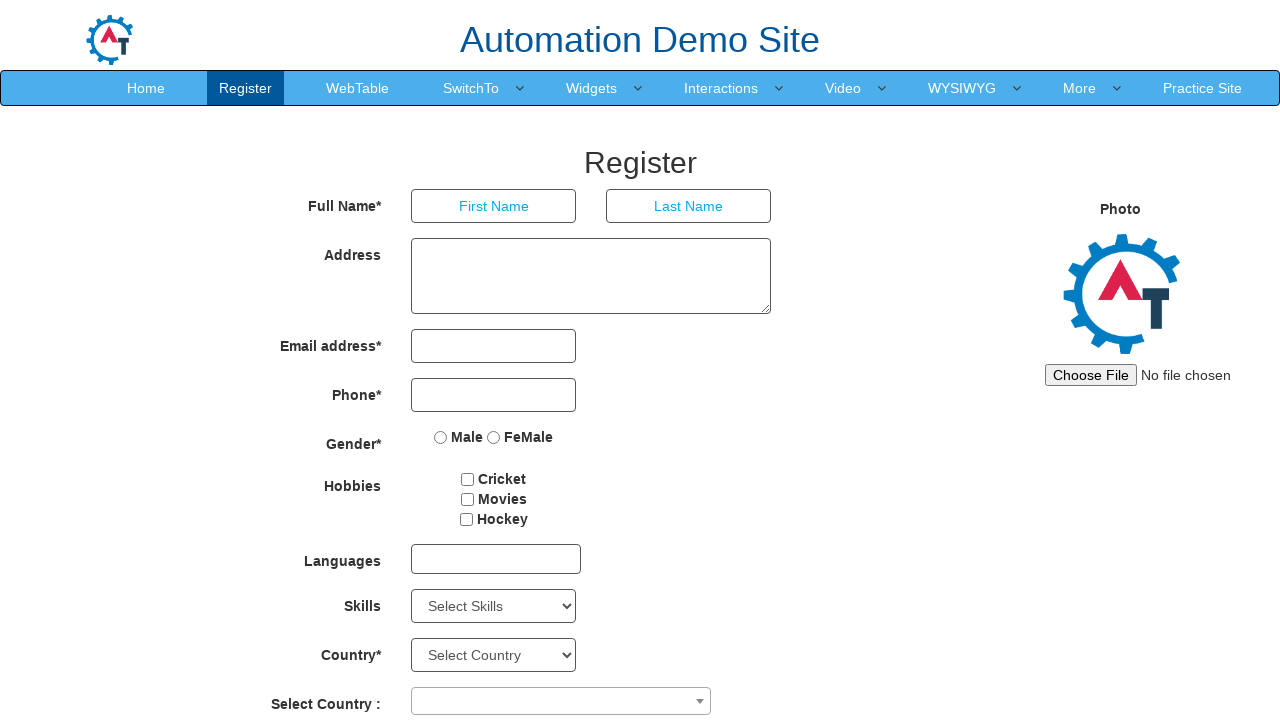

Waited for Demo Site page to load (networkidle)
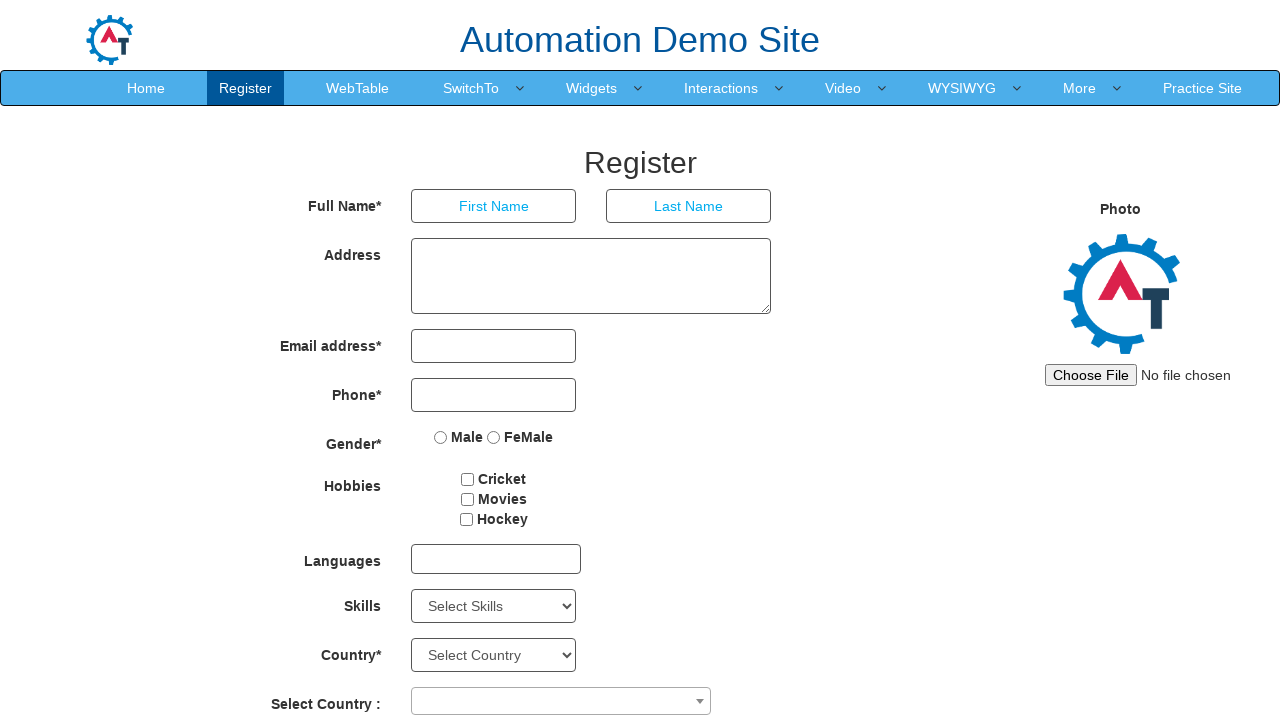

Filled first name field with 'Samantha' on //*[@id="basicBootstrapForm"]/div[1]/div[1]/input
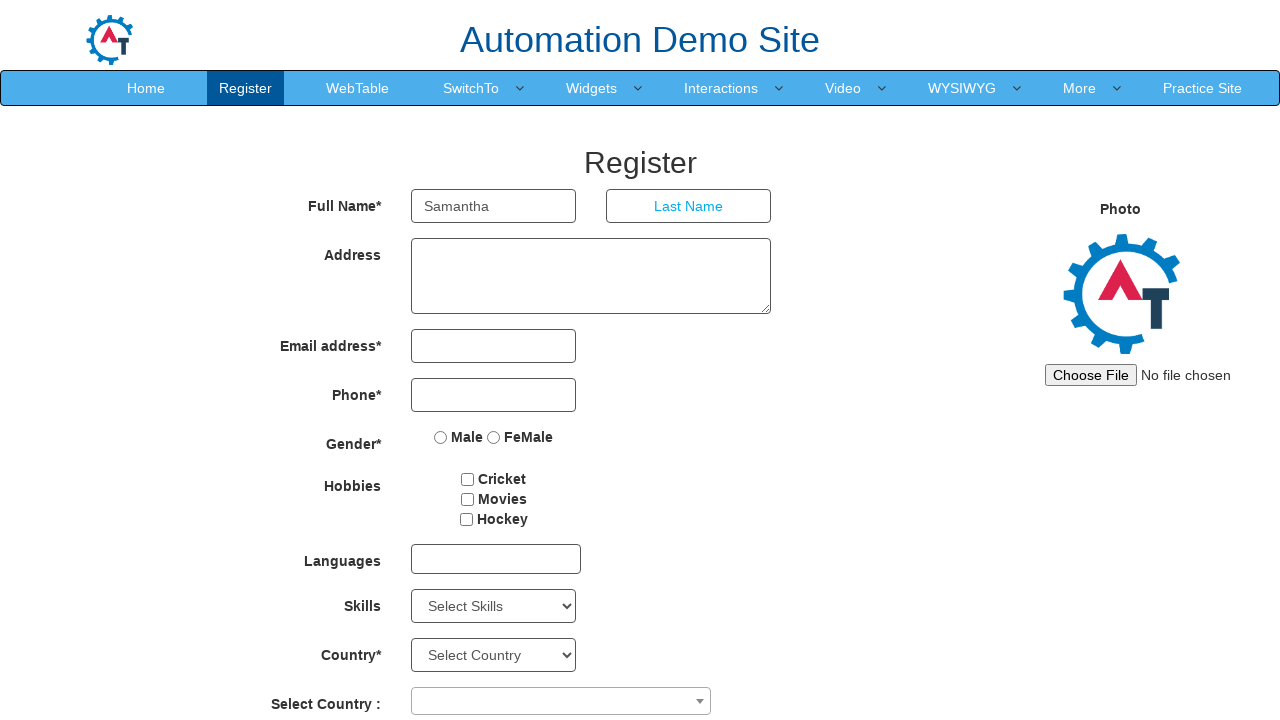

Filled last name field with 'Johnson' on //*[@id="basicBootstrapForm"]/div[1]/div[2]/input
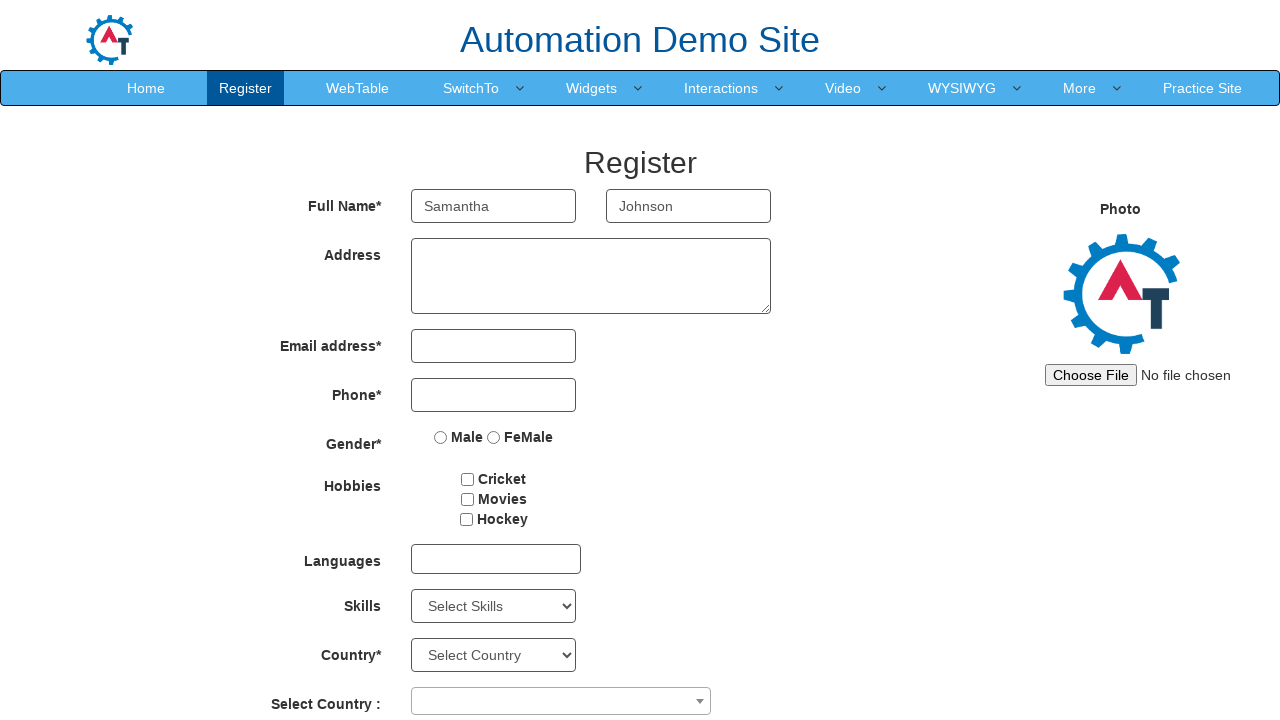

Filled address field with '456 Oak Street, Springfield, Illinois' on //*[@id="basicBootstrapForm"]/div[2]/div/textarea
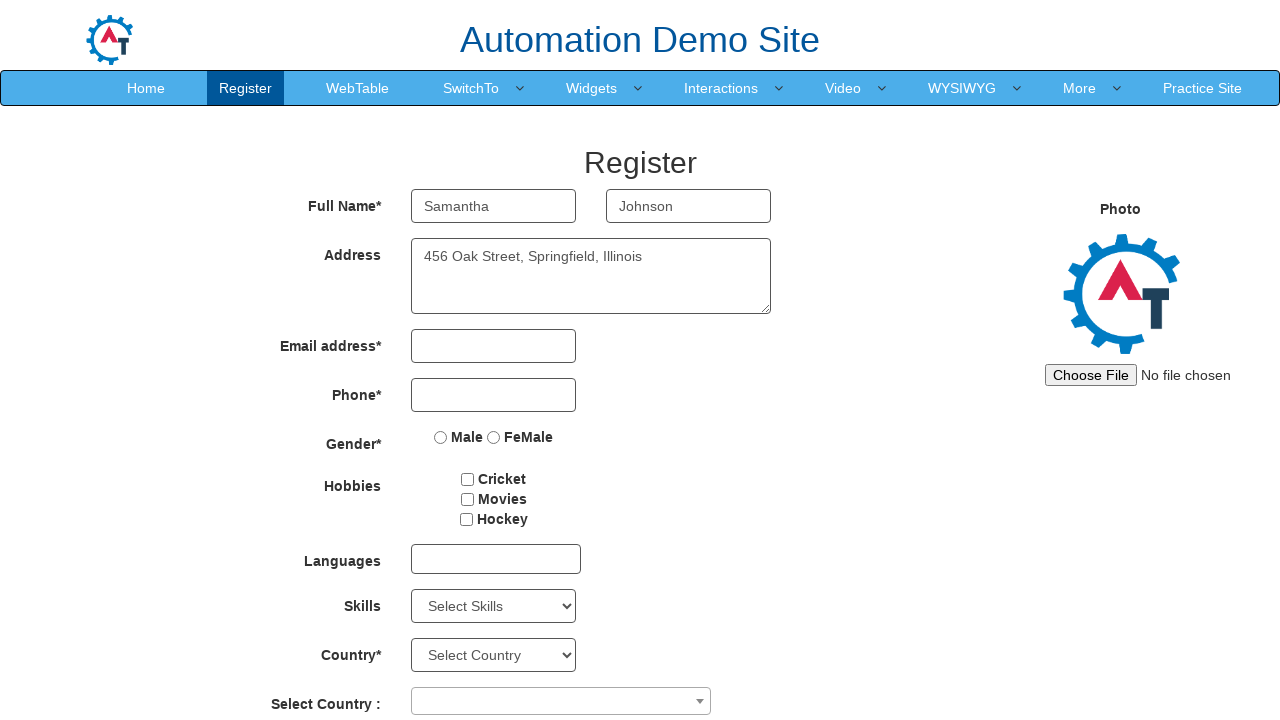

Filled email field with 'samantha.johnson@example.com' on //*[@id="eid"]/input
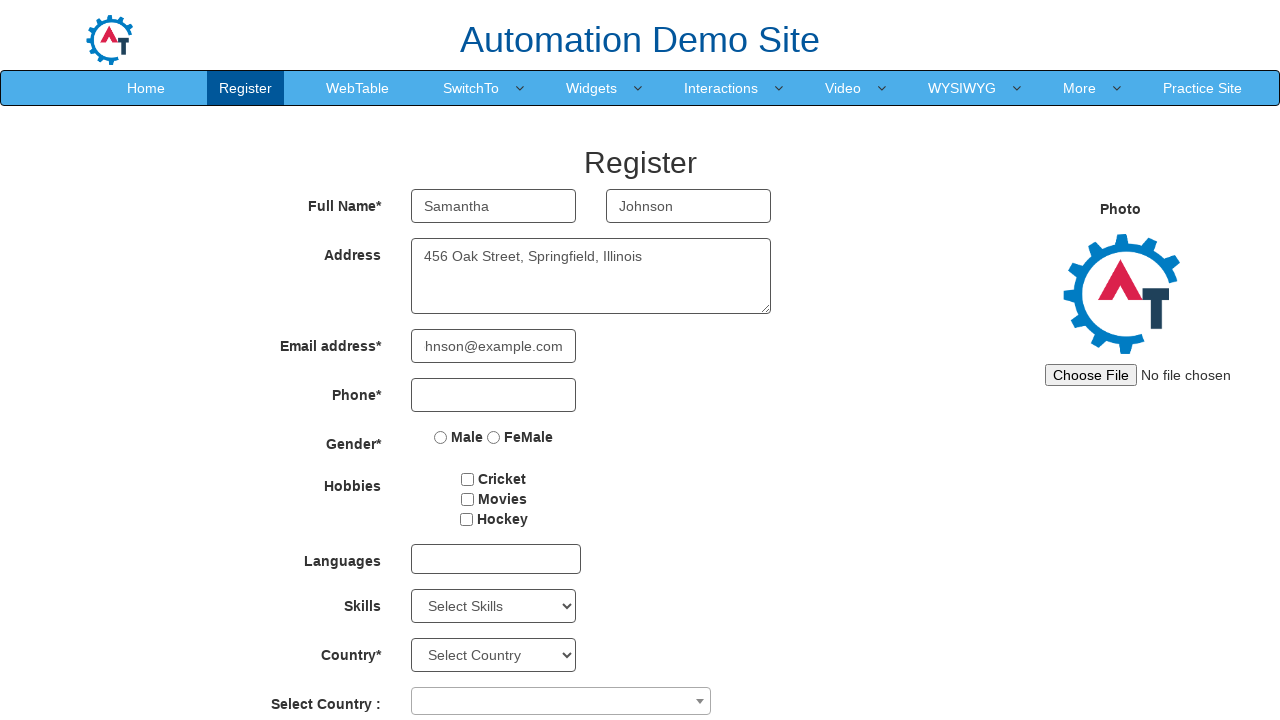

Filled phone number field with '5551234567' on //*[@id="basicBootstrapForm"]/div[4]/div/input
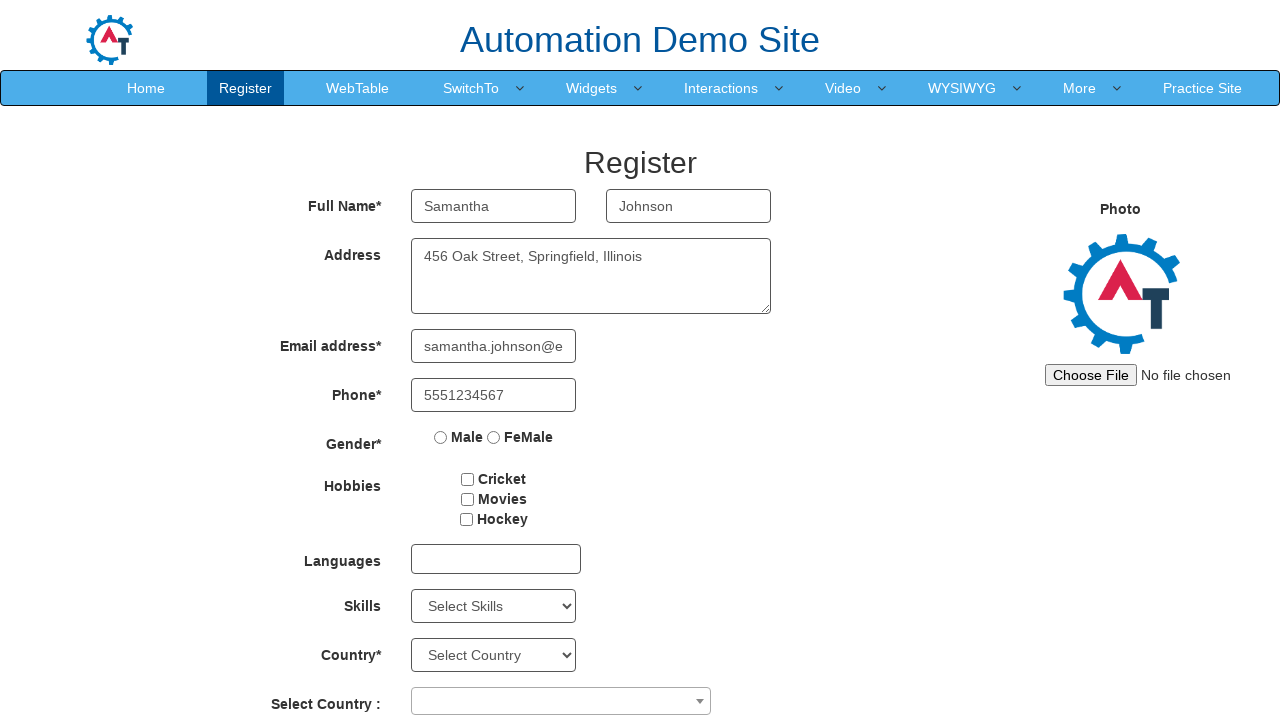

Selected gender radio button (Female) at (494, 437) on xpath=//*[@id="basicBootstrapForm"]/div[5]/div/label[2]/input
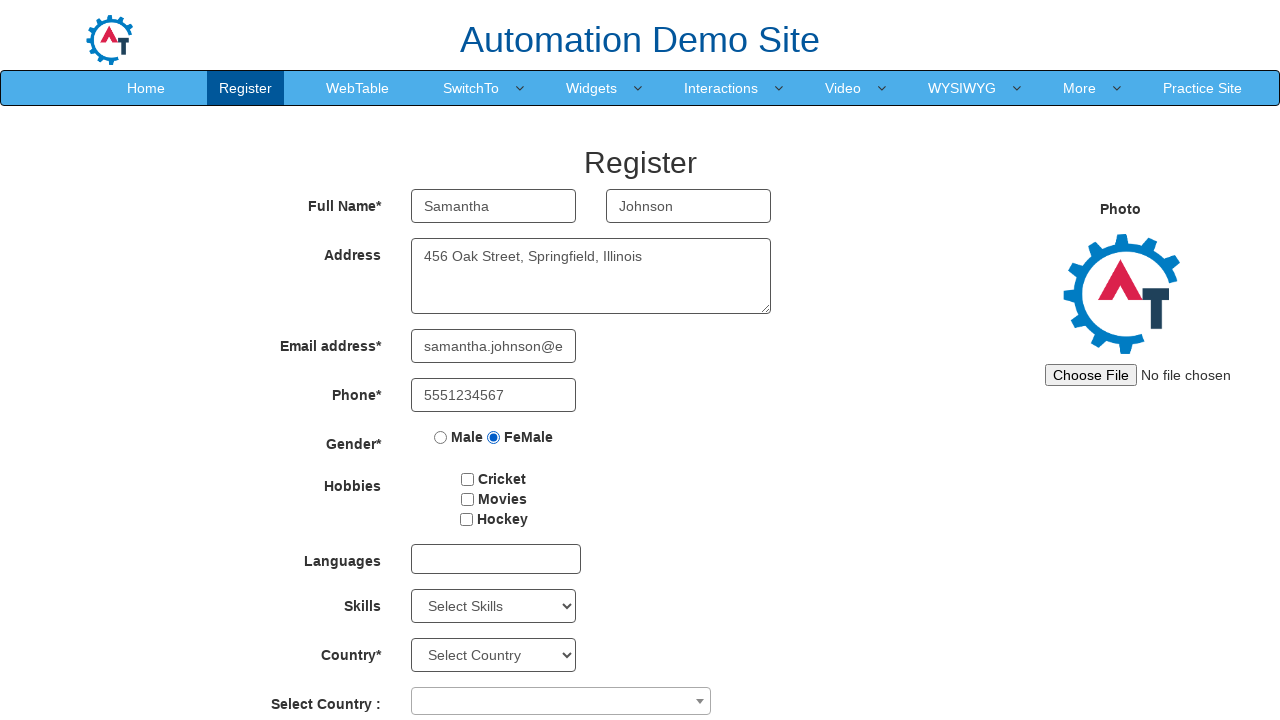

Selected hobby checkbox at (467, 499) on #checkbox2
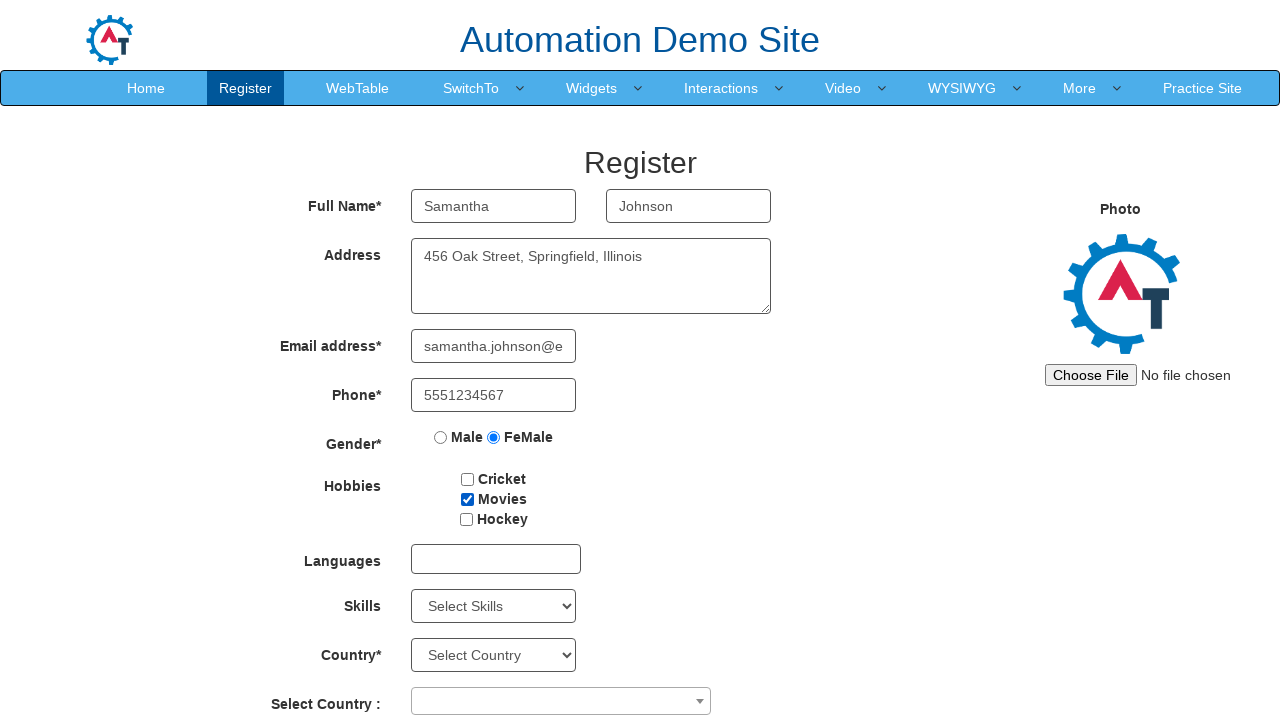

Clicked multi-select dropdown for languages at (496, 559) on #msdd
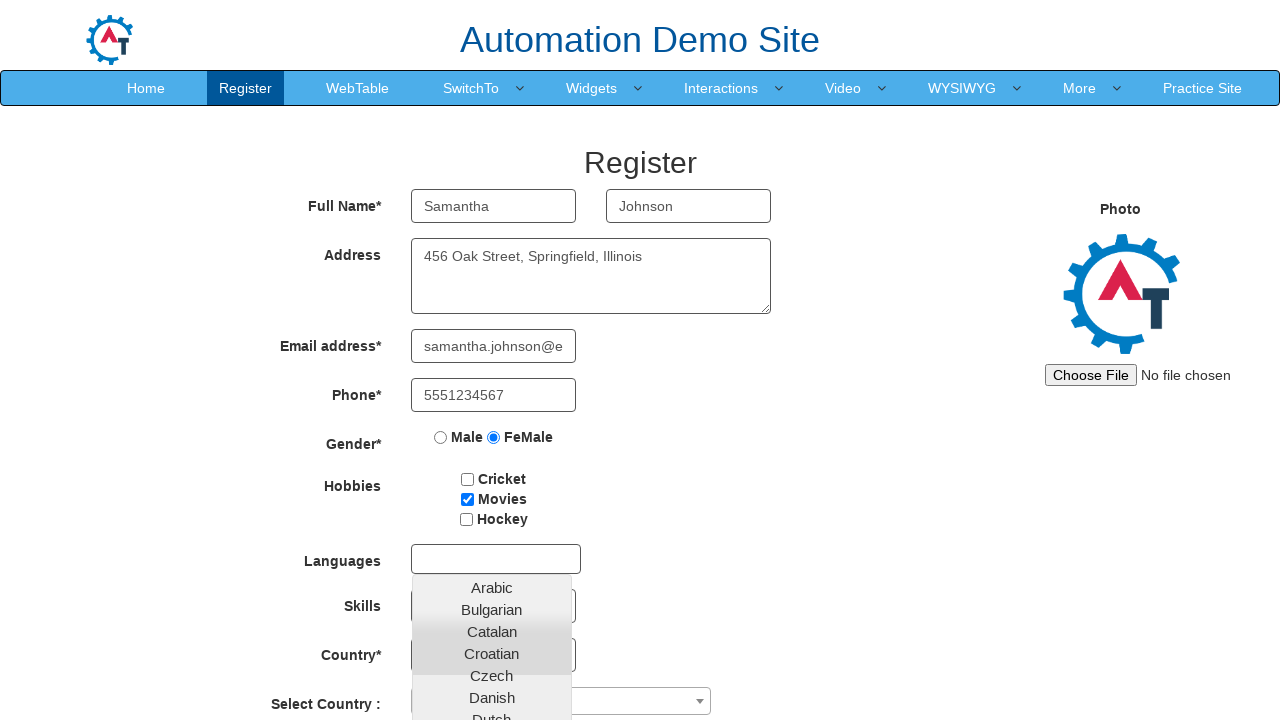

Waited 2 seconds for dropdown to expand
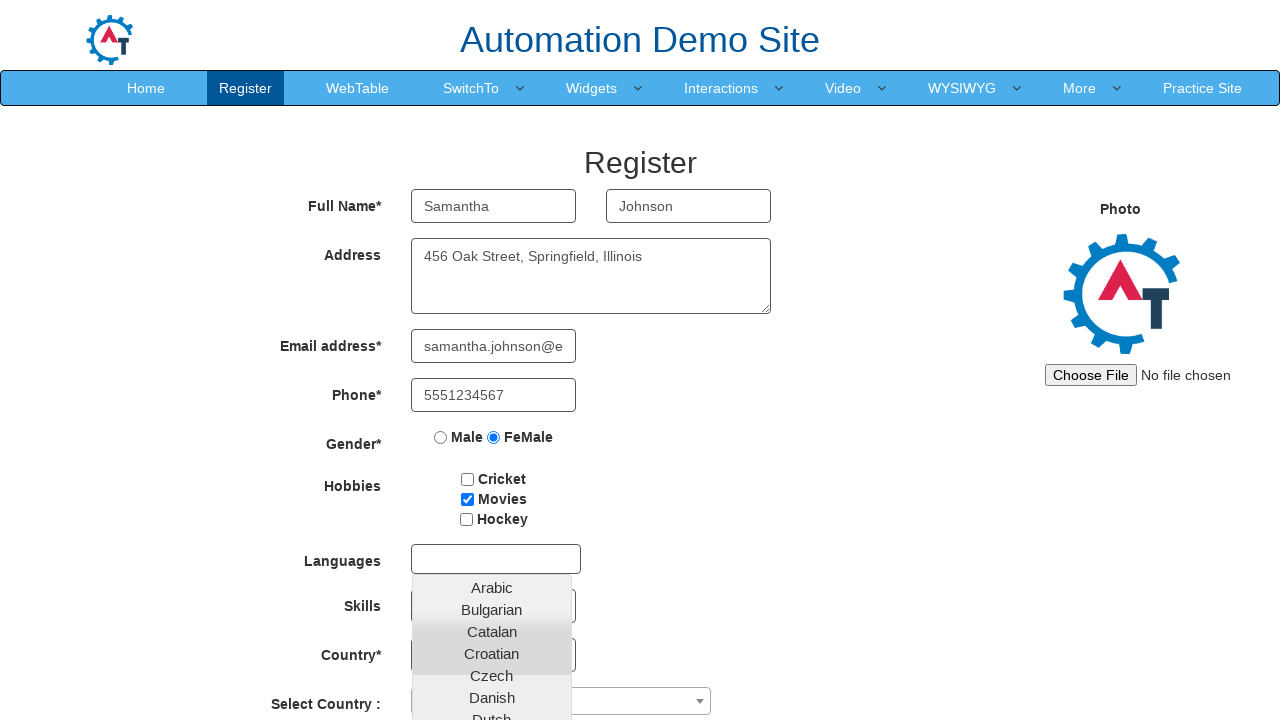

Selected first language option from dropdown at (492, 609) on xpath=//*[@id="basicBootstrapForm"]/div[7]/div/multi-select/div[2]/ul/li[2]/a
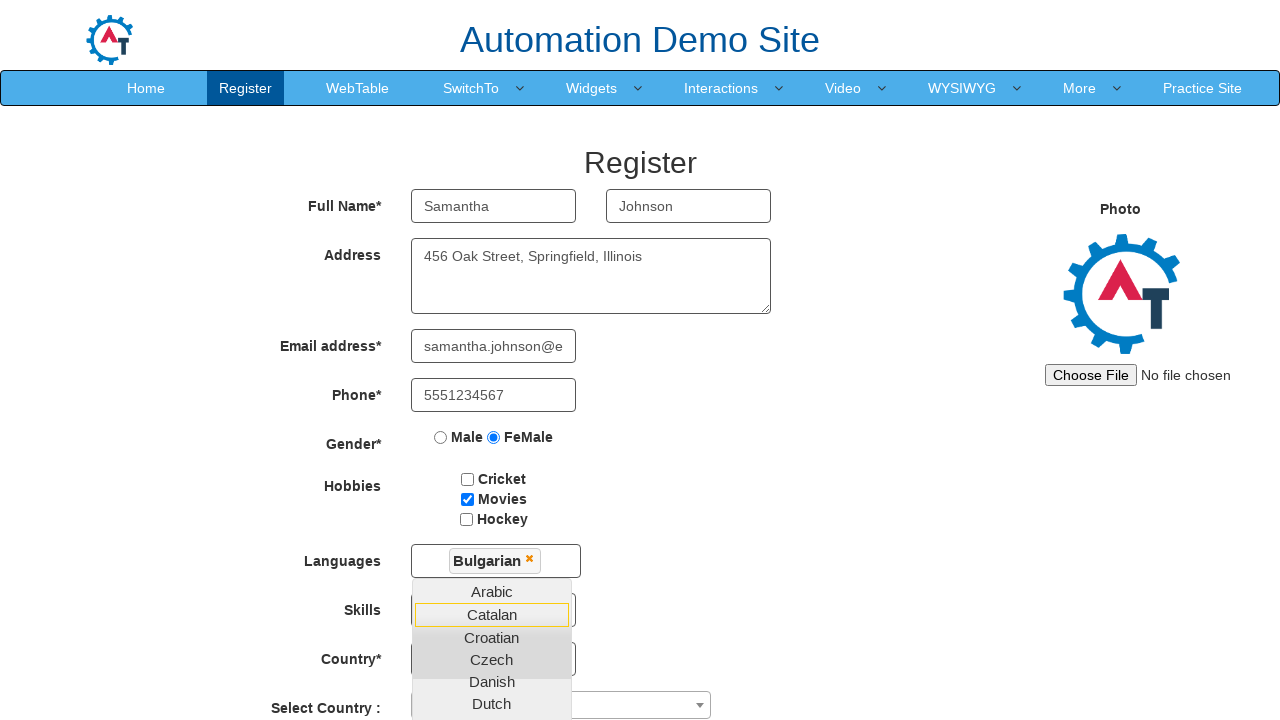

Selected second language option from dropdown at (492, 712) on xpath=//*[@id="basicBootstrapForm"]/div[7]/div/multi-select/div[2]/ul/li[8]/a
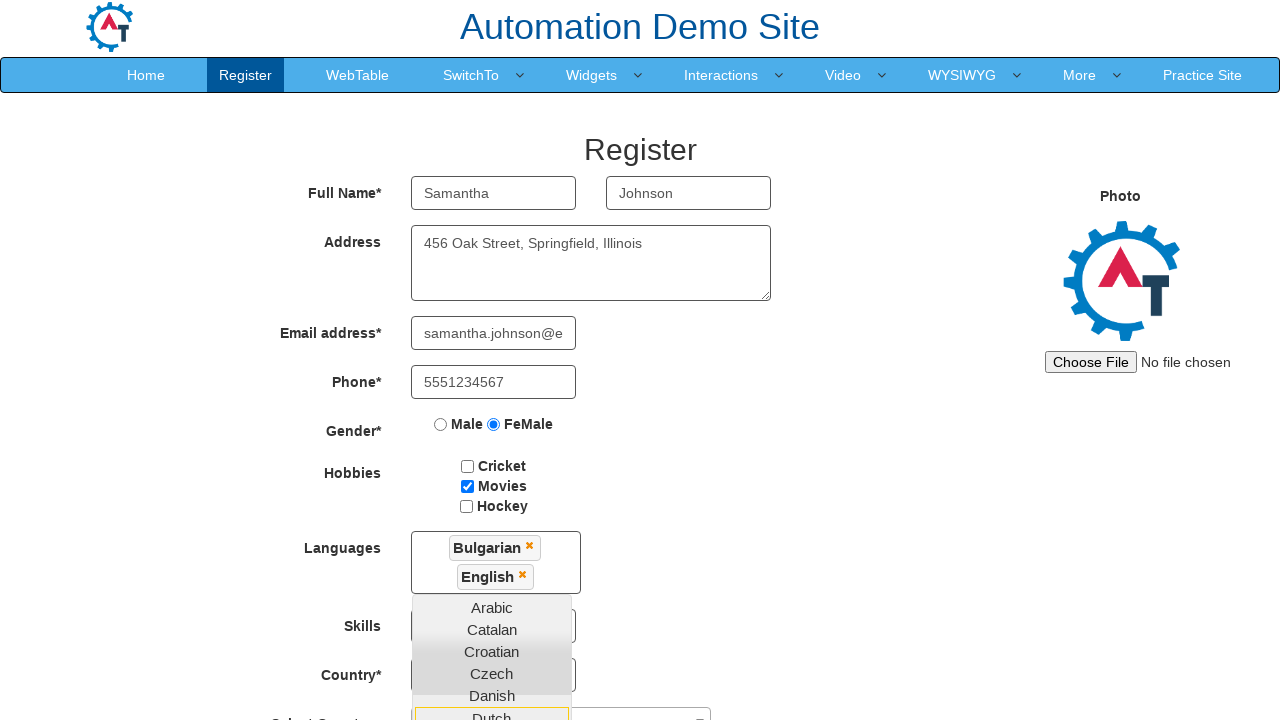

Selected 'C++' from skills dropdown on select#Skills
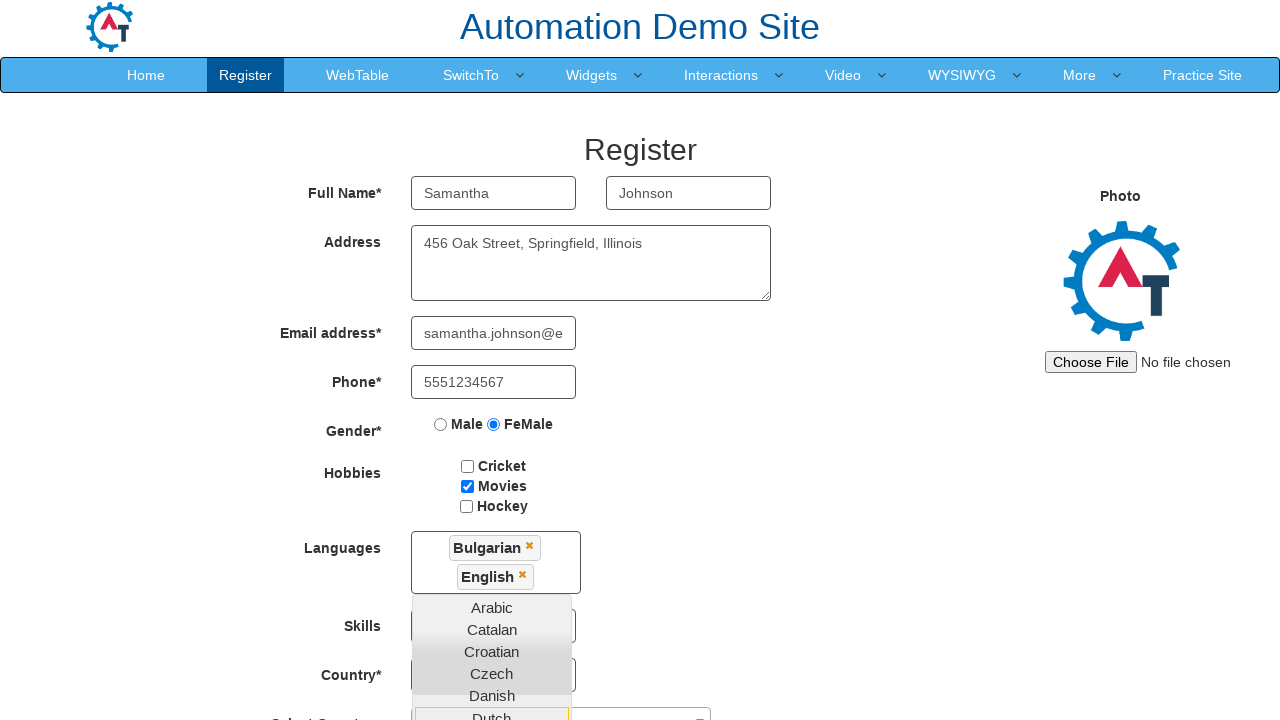

Selected 'Android' from skills dropdown on select#Skills
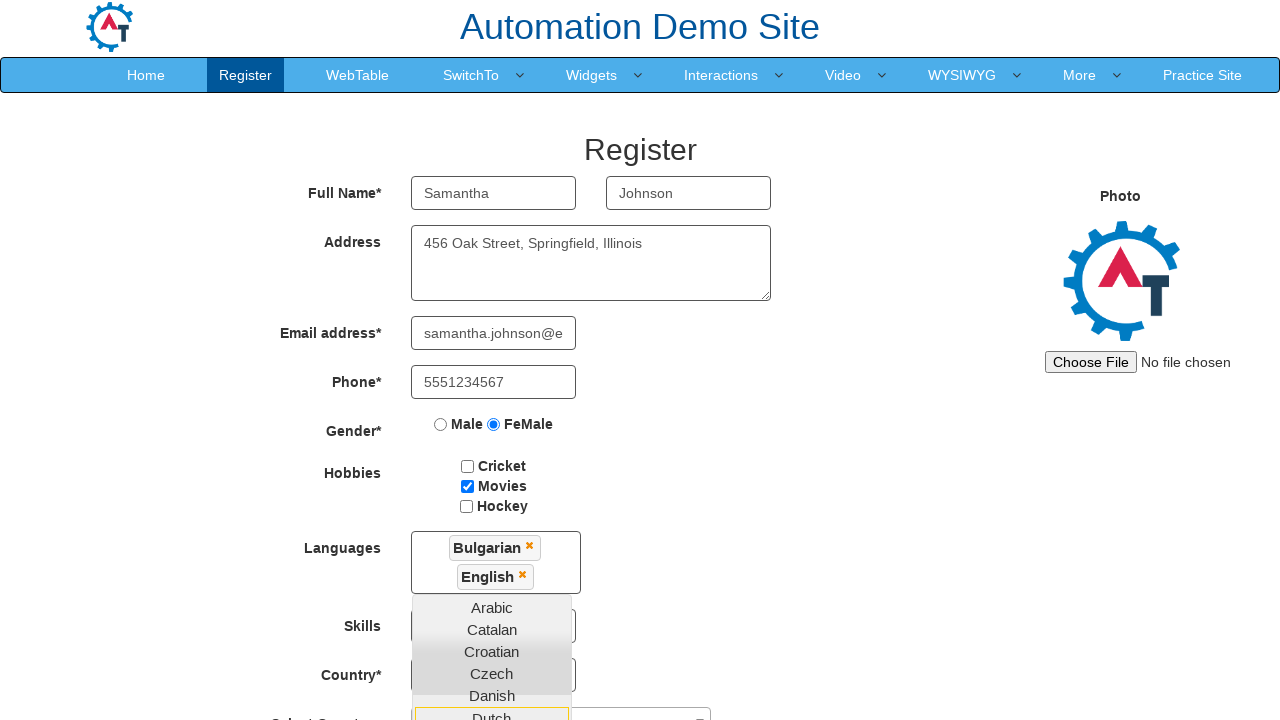

Selected birth year from year dropdown on select#yearbox
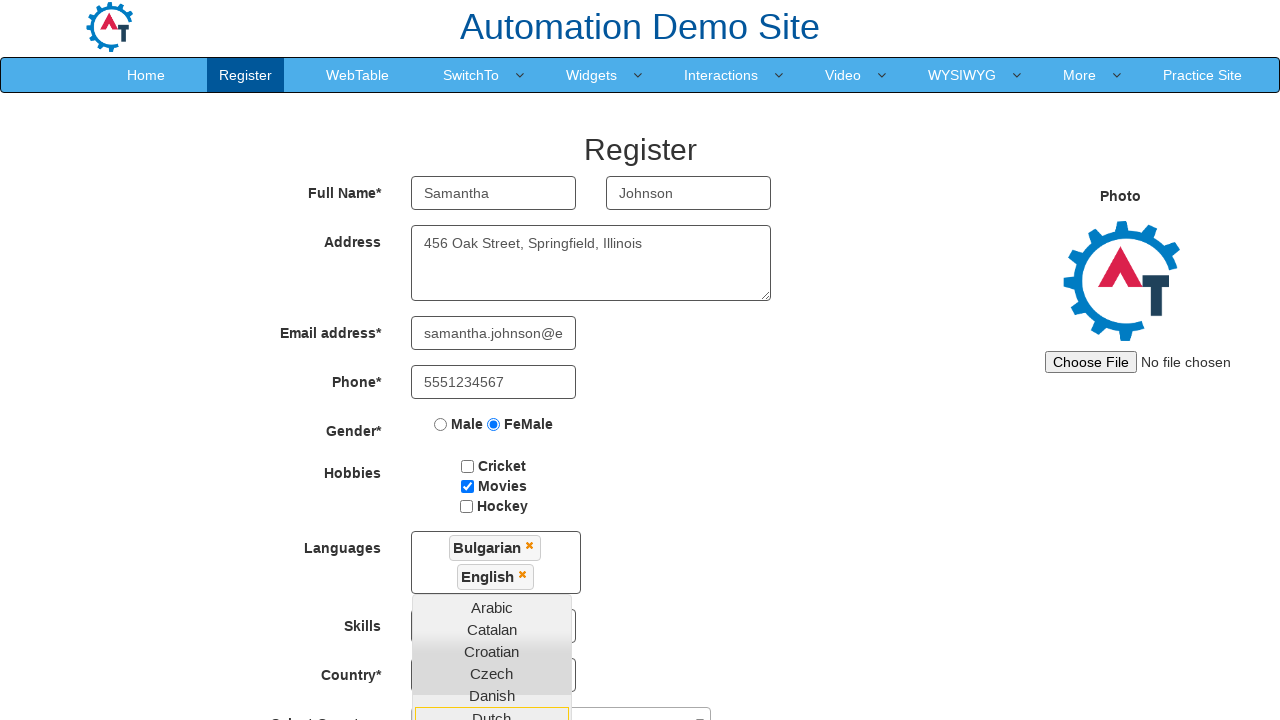

Selected birth month from month dropdown on select[placeholder='Month']
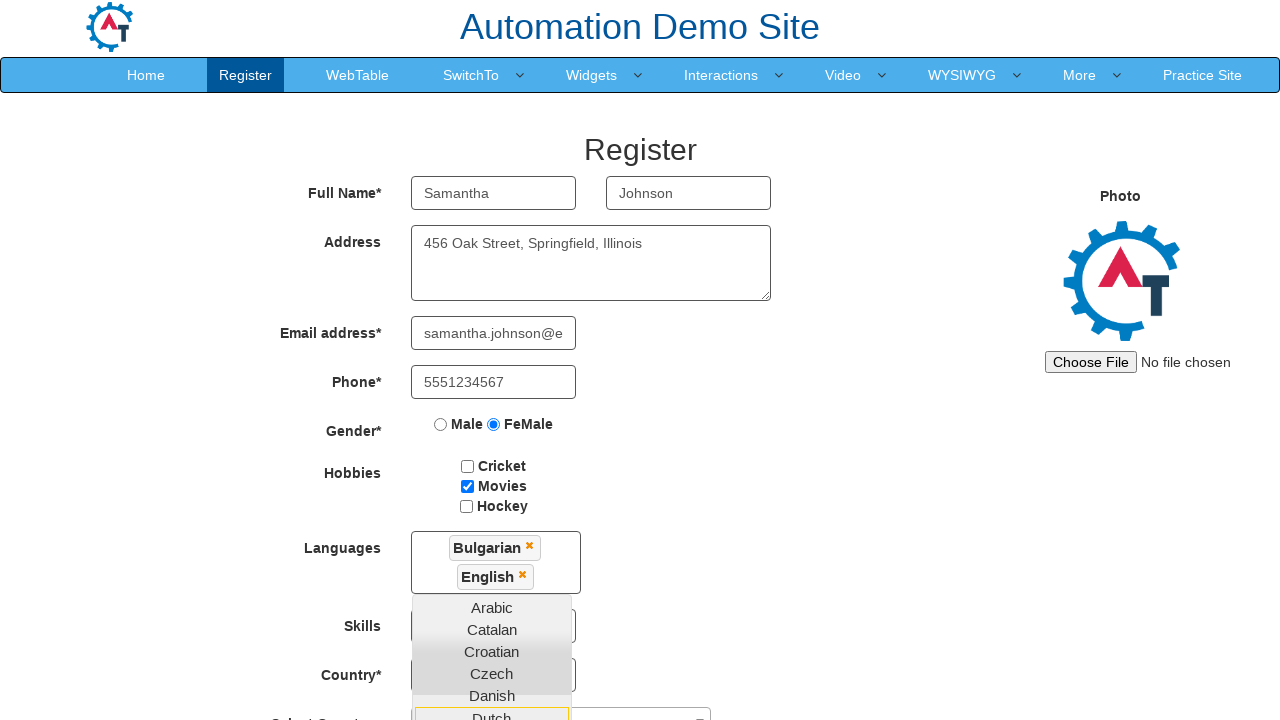

Selected birth day from day dropdown on select#daybox
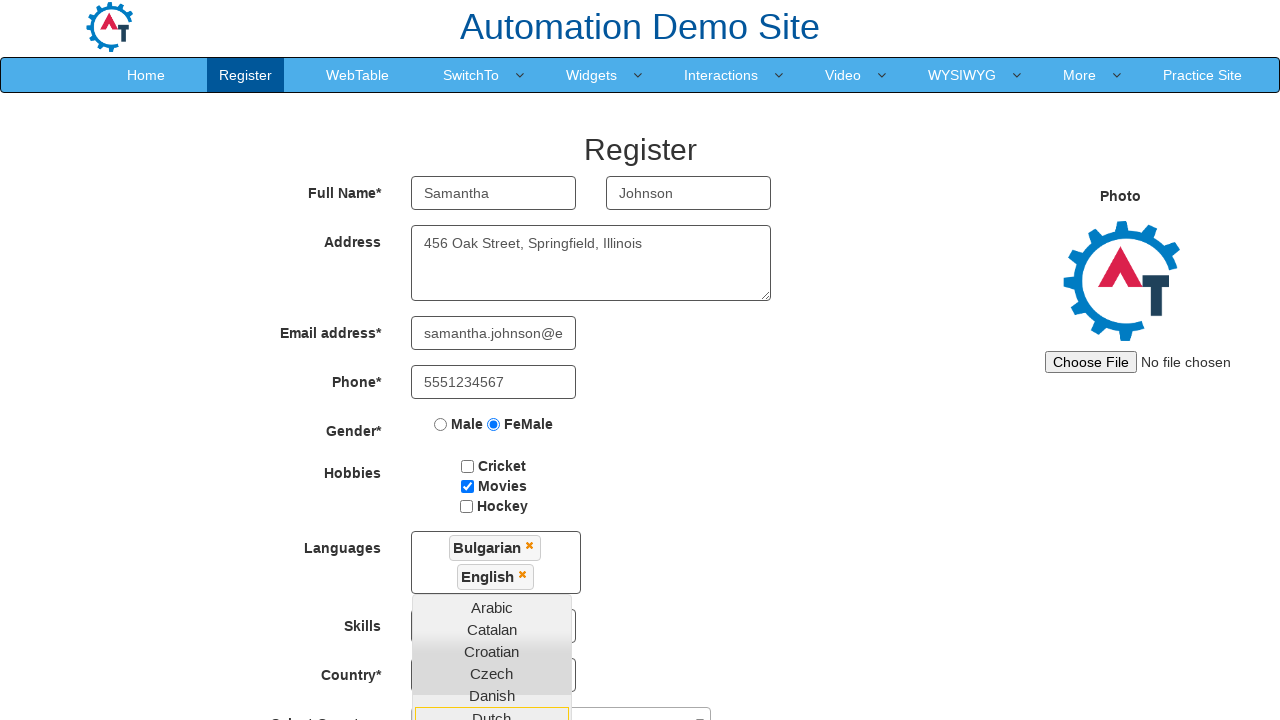

Filled first password field with 'testpass123' on #firstpassword
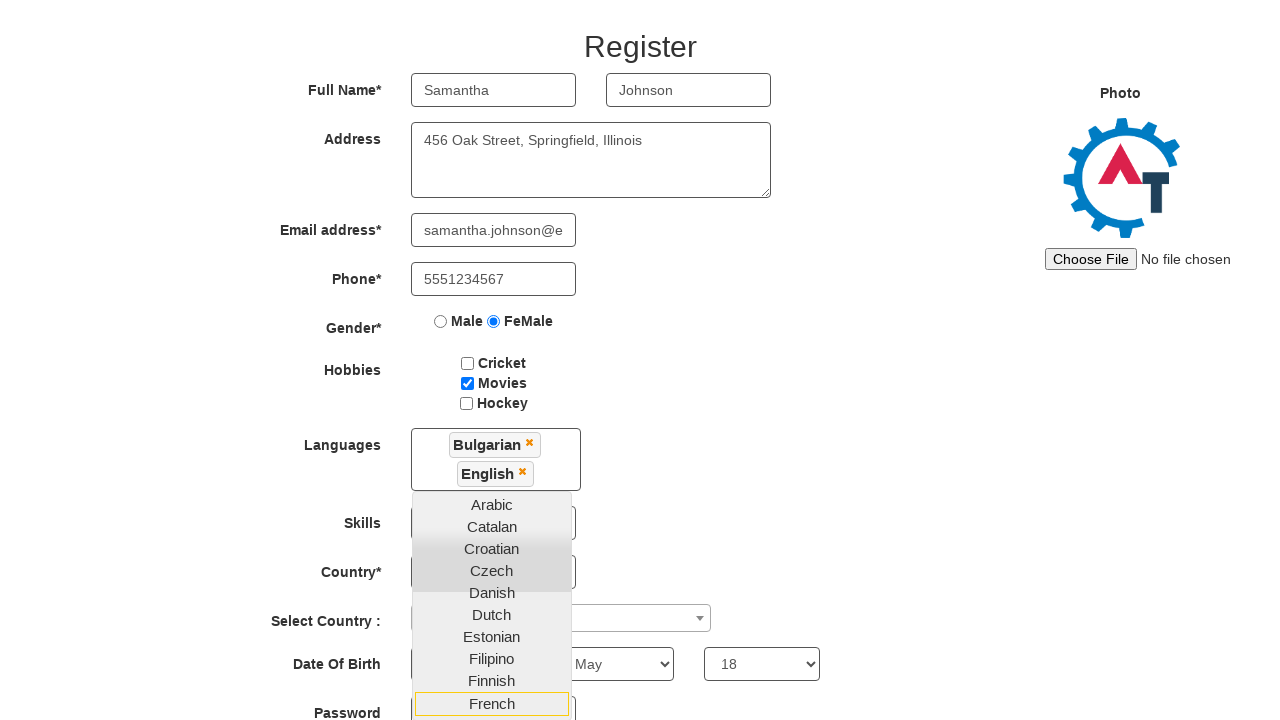

Filled second password field (confirmation) with 'testpass123' on input#secondpassword
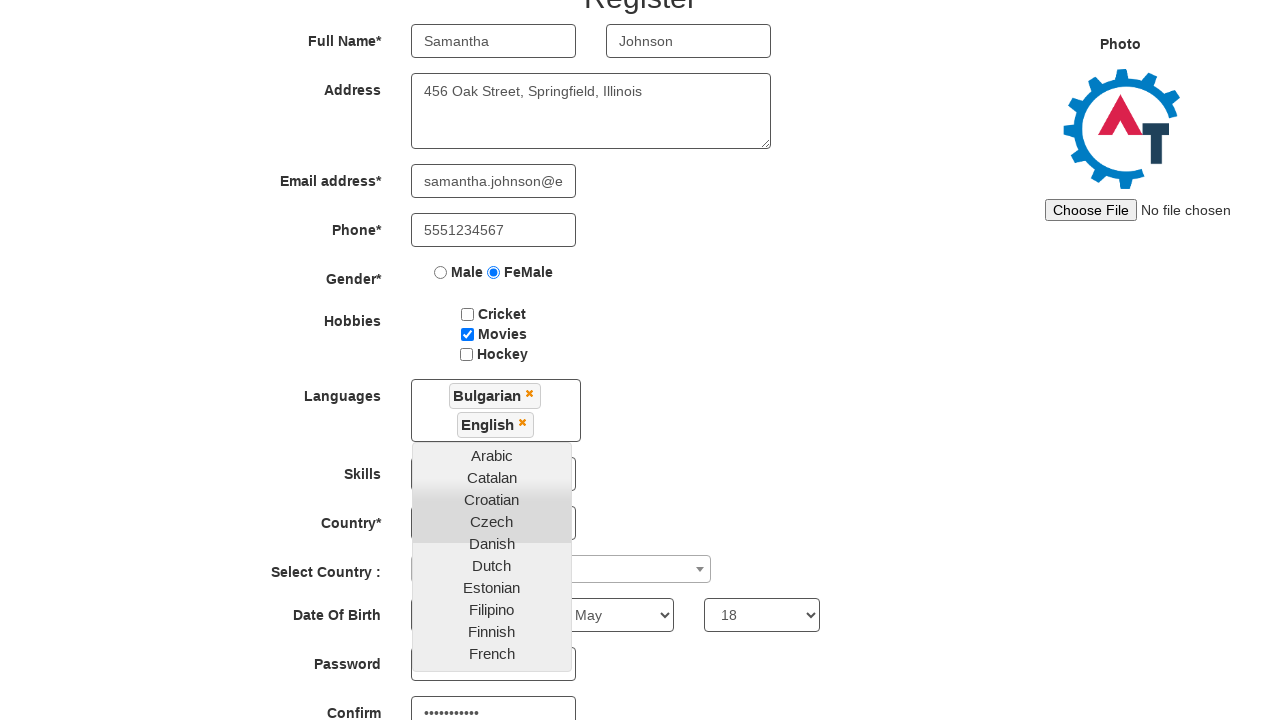

Clicked form submit button at (572, 623) on button#submitbtn
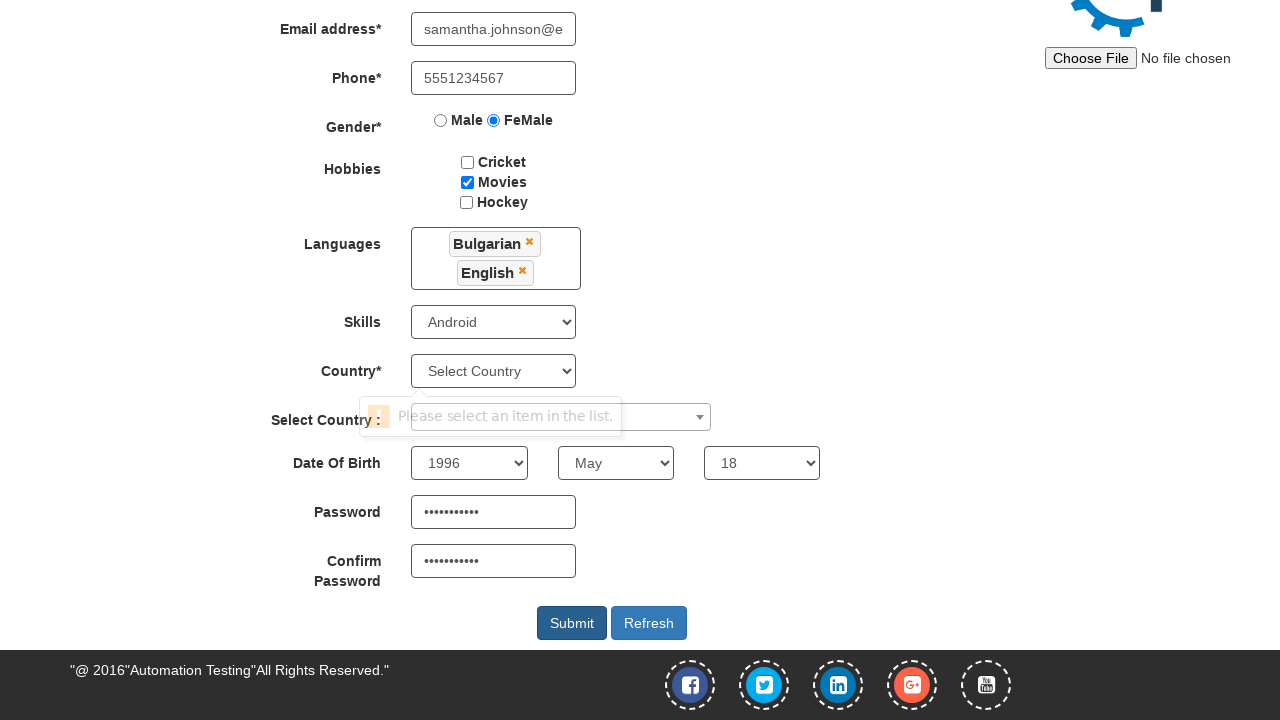

Clicked SwitchTo menu item at (471, 88) on text=SwitchTo
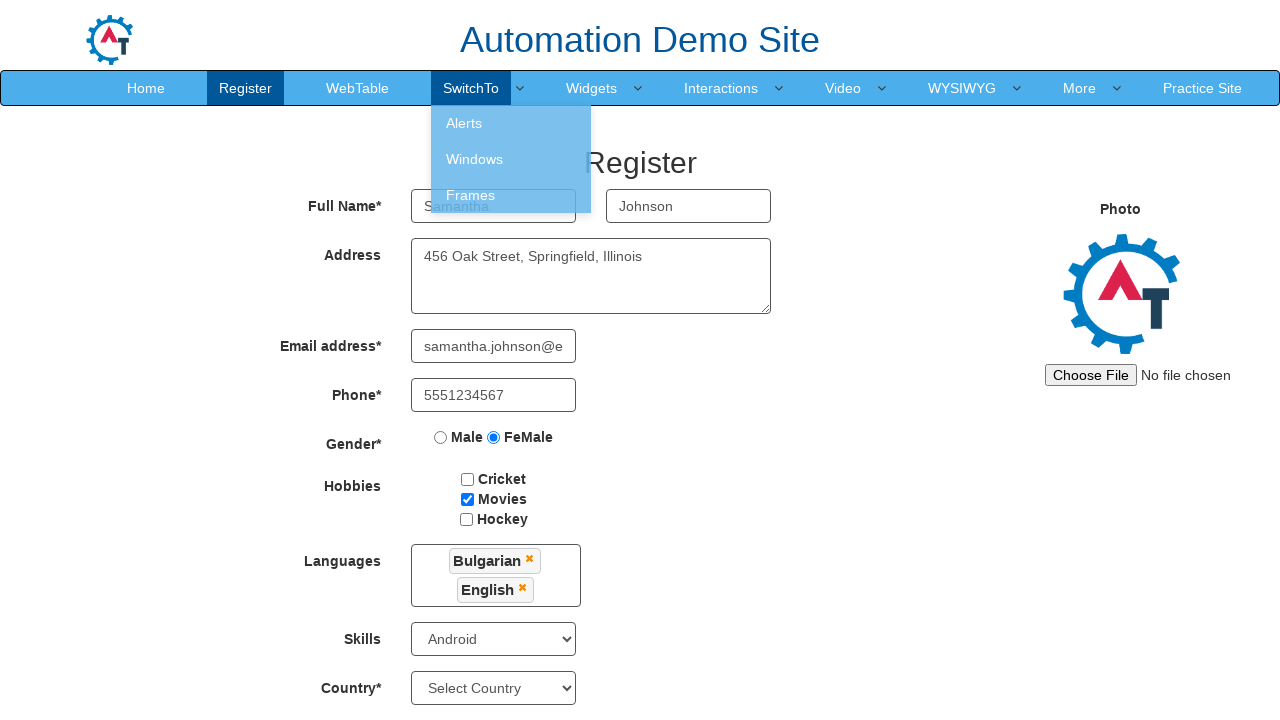

Clicked Alert submenu item at (511, 123) on text=Alert
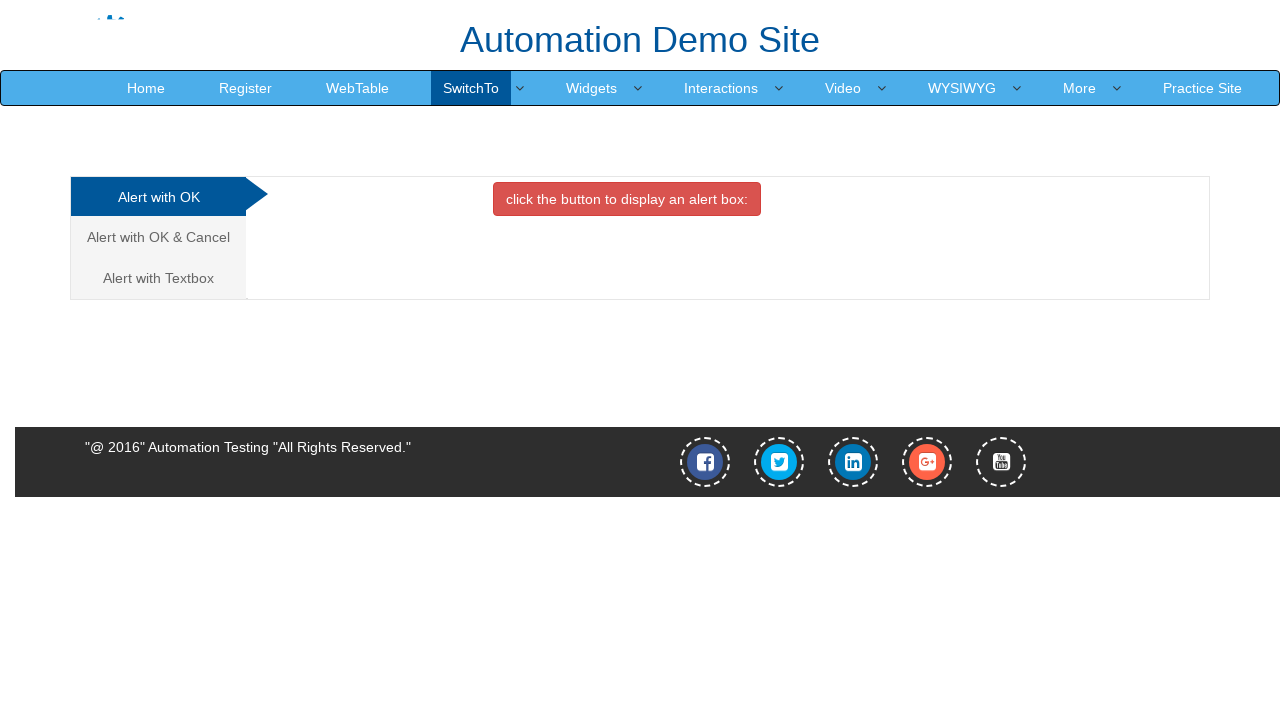

Waited for Alert page to load (networkidle)
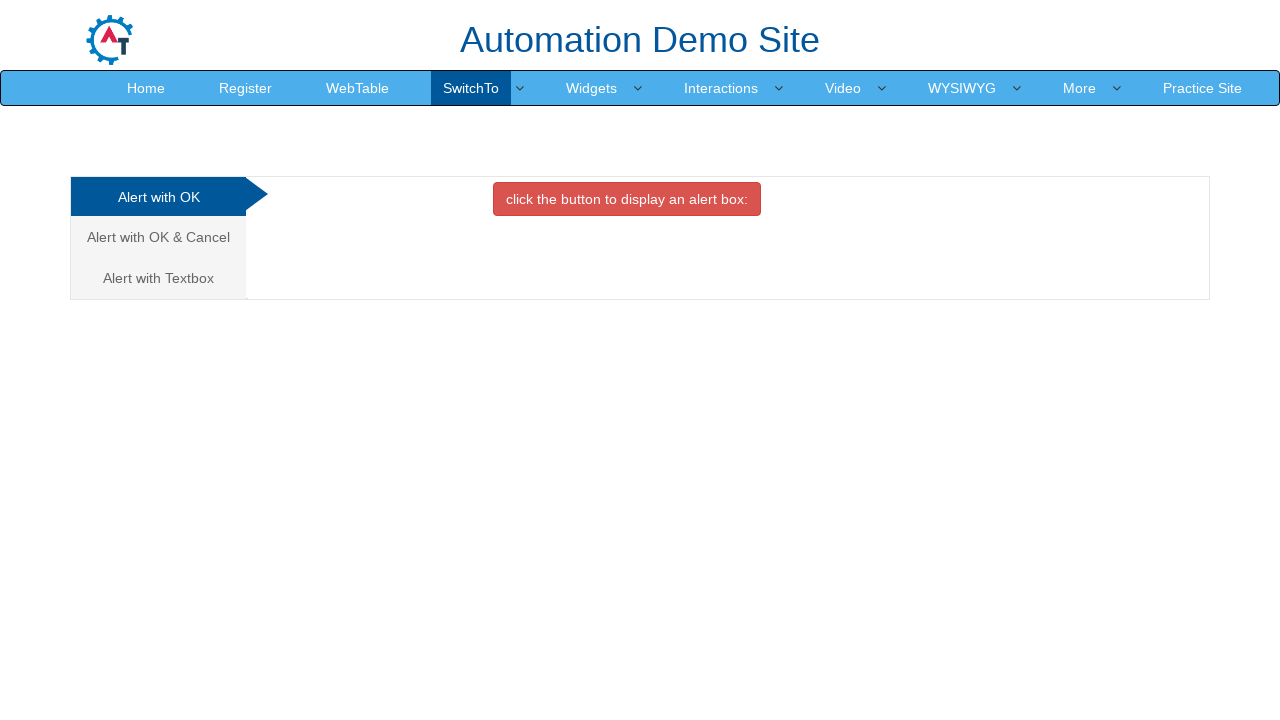

Clicked button to trigger alert box at (627, 199) on button[onclick='alertbox()']
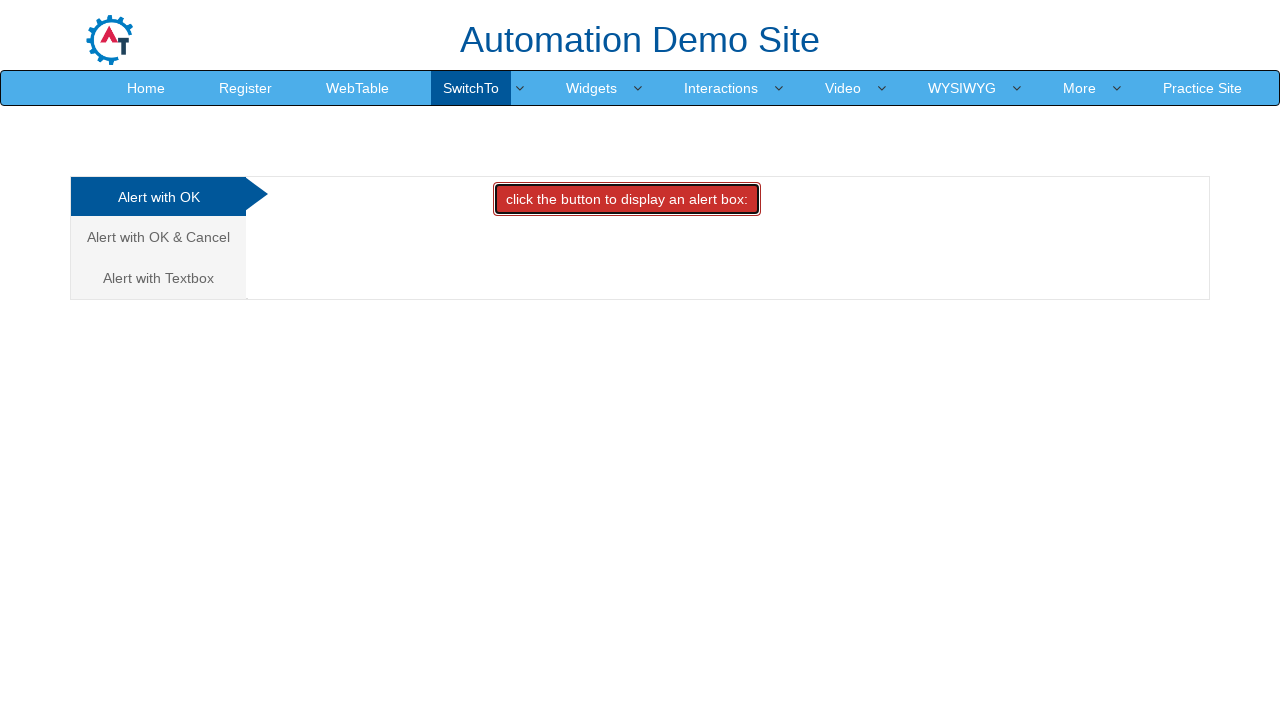

Accepted alert dialog
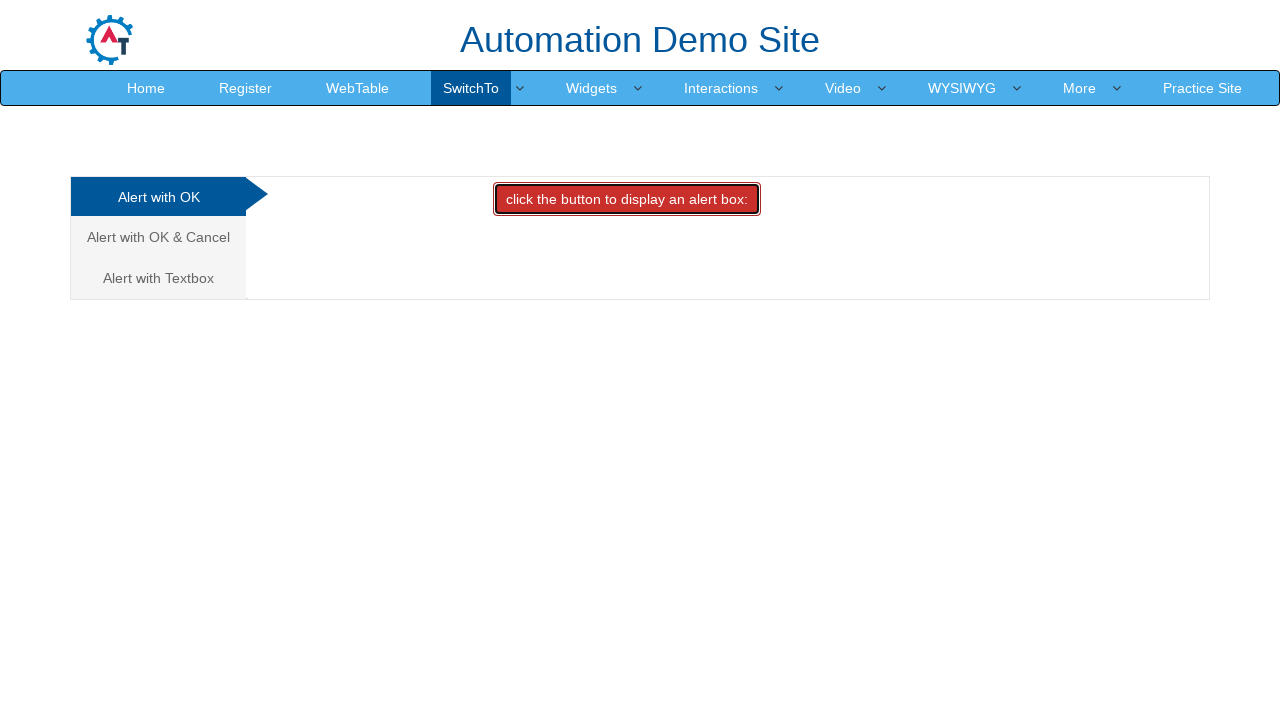

Waited 1 second after alert acceptance
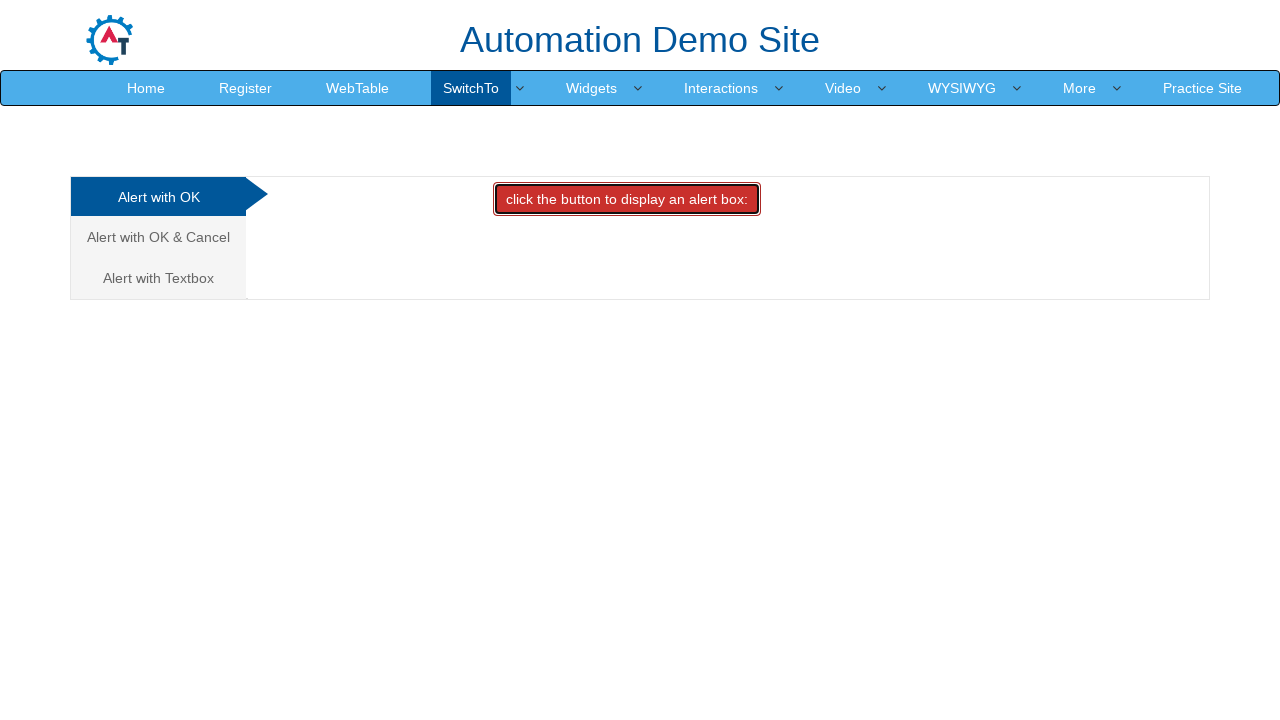

Clicked Cancel Tab to test confirm box at (158, 237) on a[href="#CancelTab"]
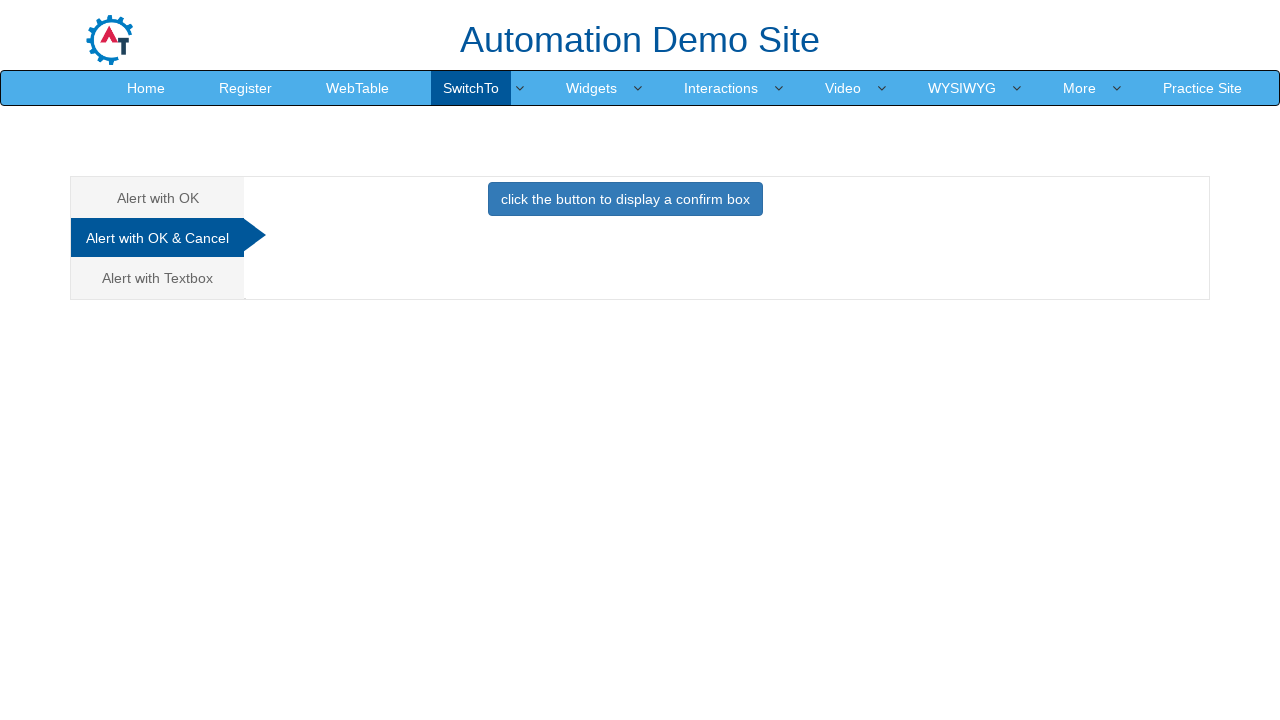

Clicked button to trigger confirm box at (625, 199) on button[onclick='confirmbox()']
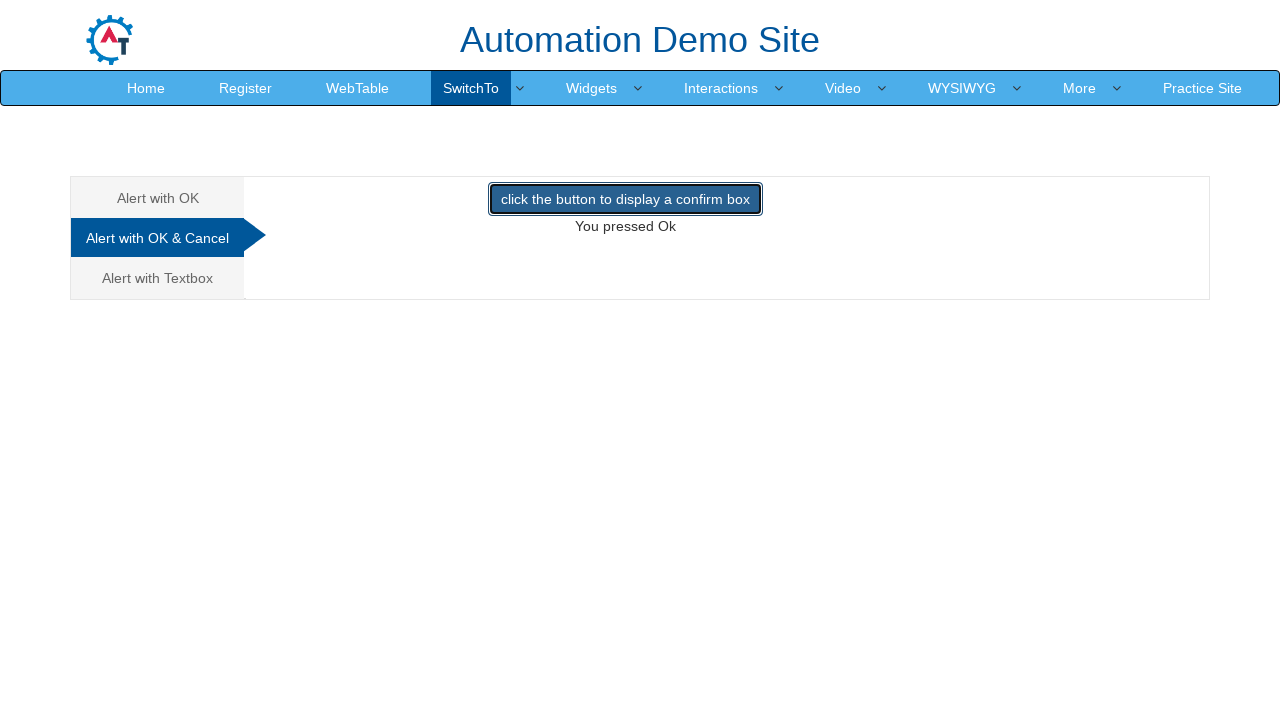

Waited 1 second for confirm box handling
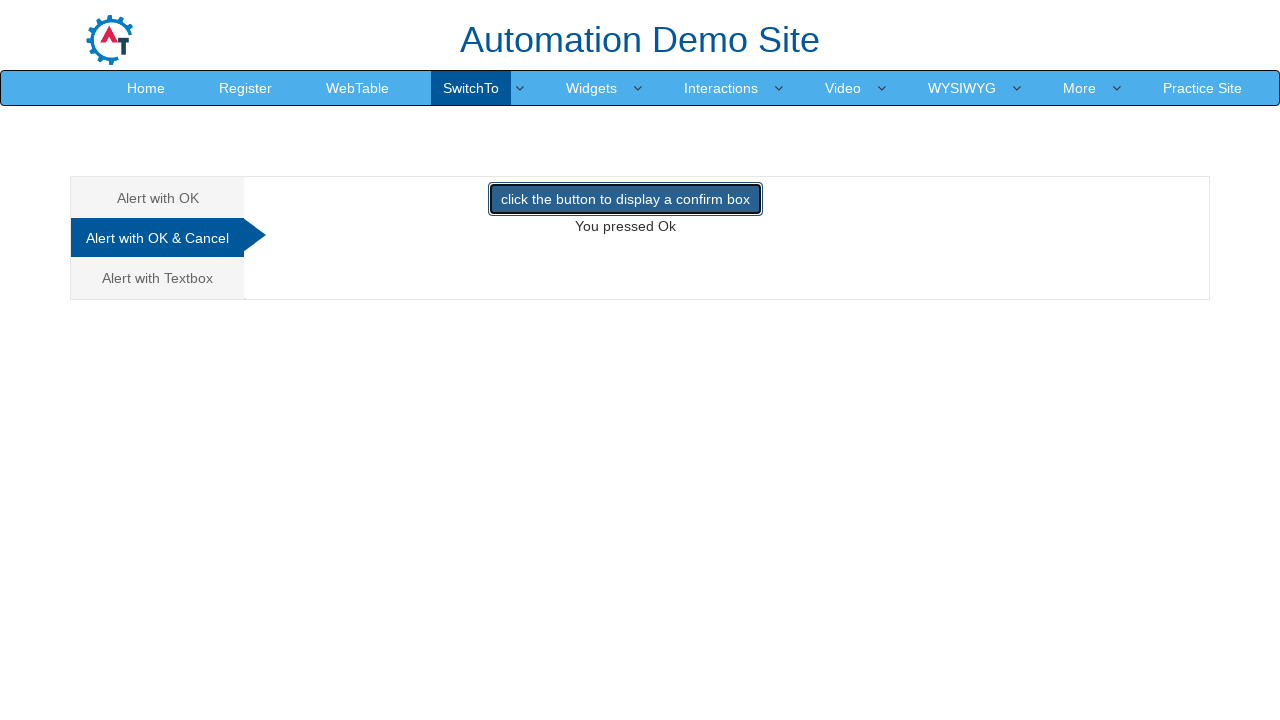

Clicked Textbox Tab to test prompt box at (158, 278) on a[href="#Textbox"]
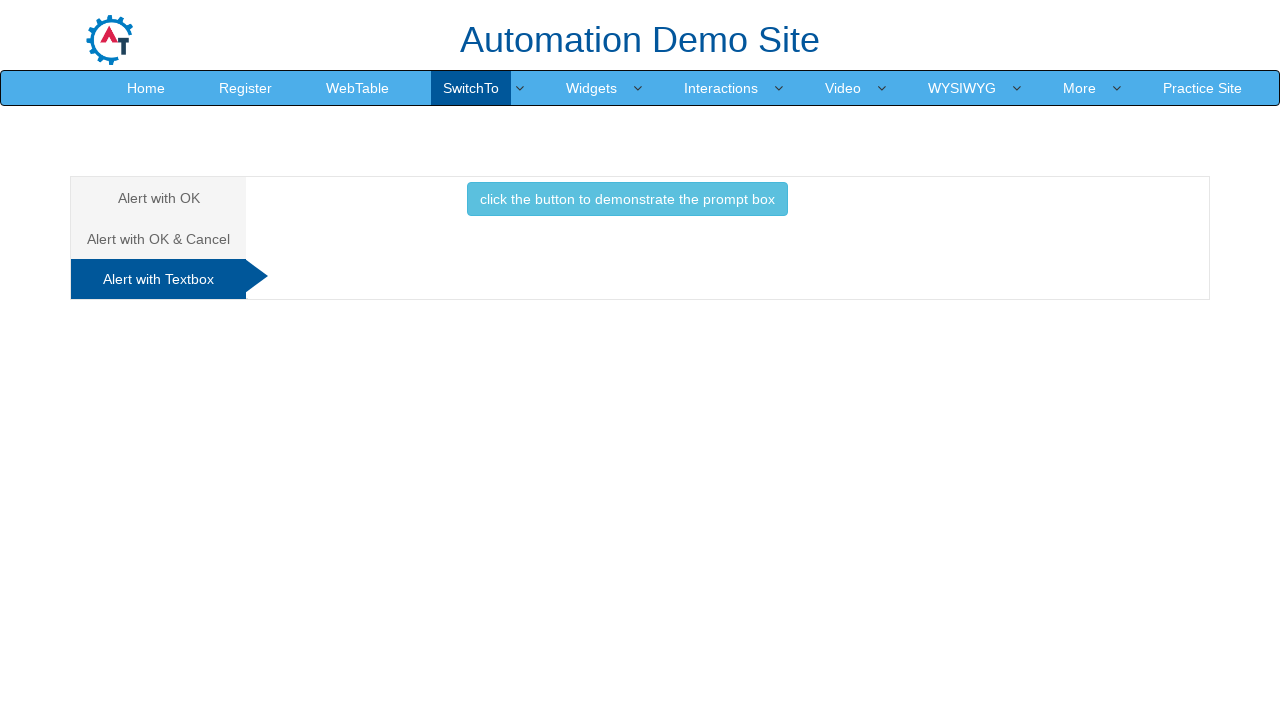

Clicked button to trigger prompt box at (627, 199) on button[onclick='promptbox()']
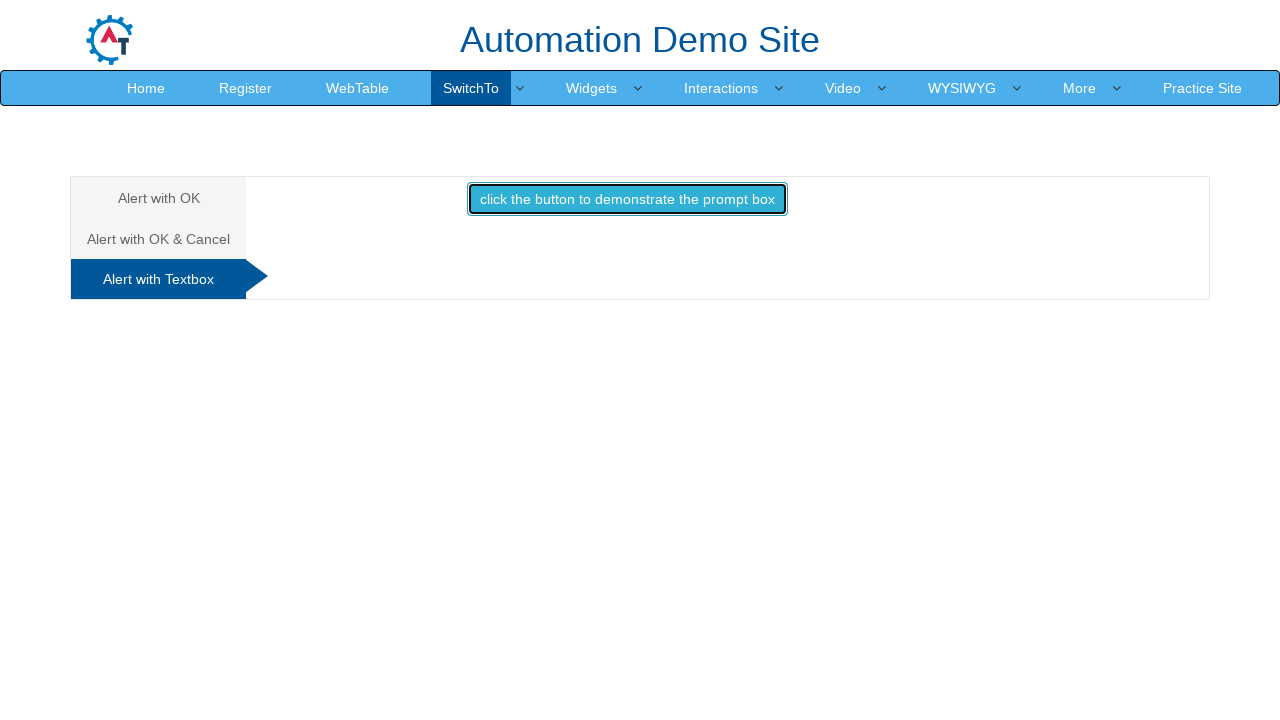

Waited 1 second for prompt box handling
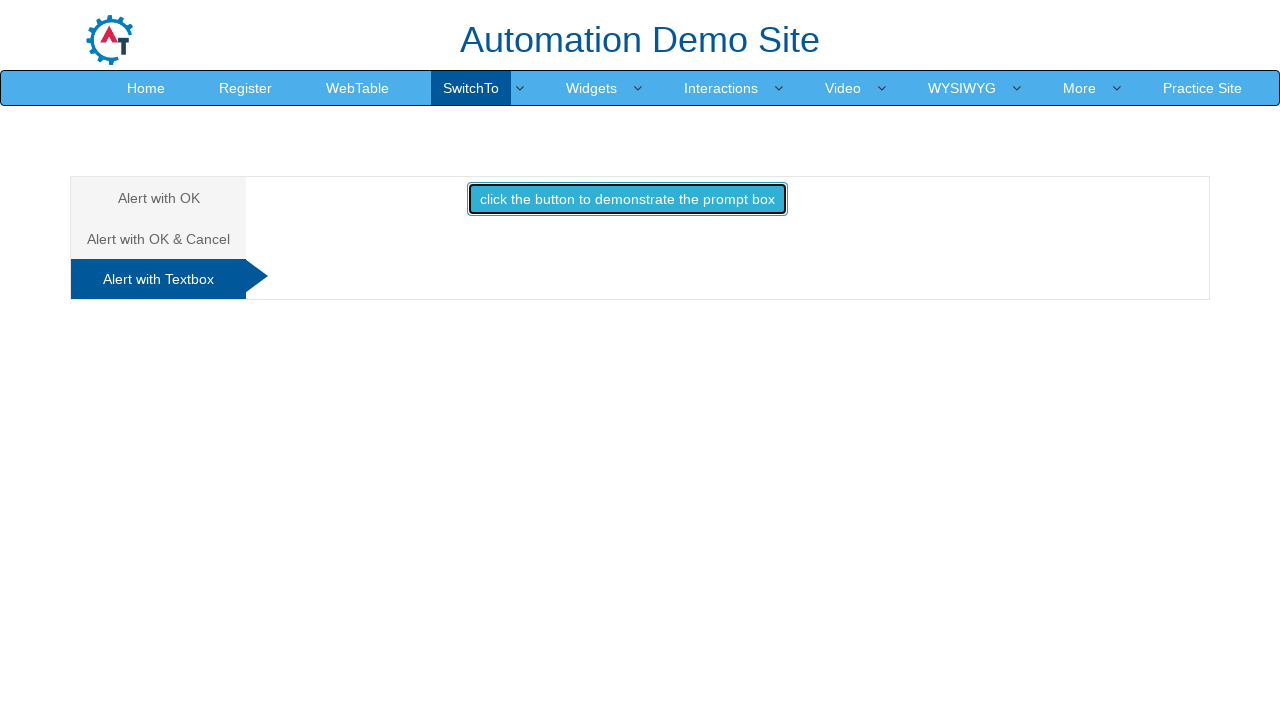

Clicked SwitchTo menu item to navigate to Frames at (471, 88) on text=SwitchTo
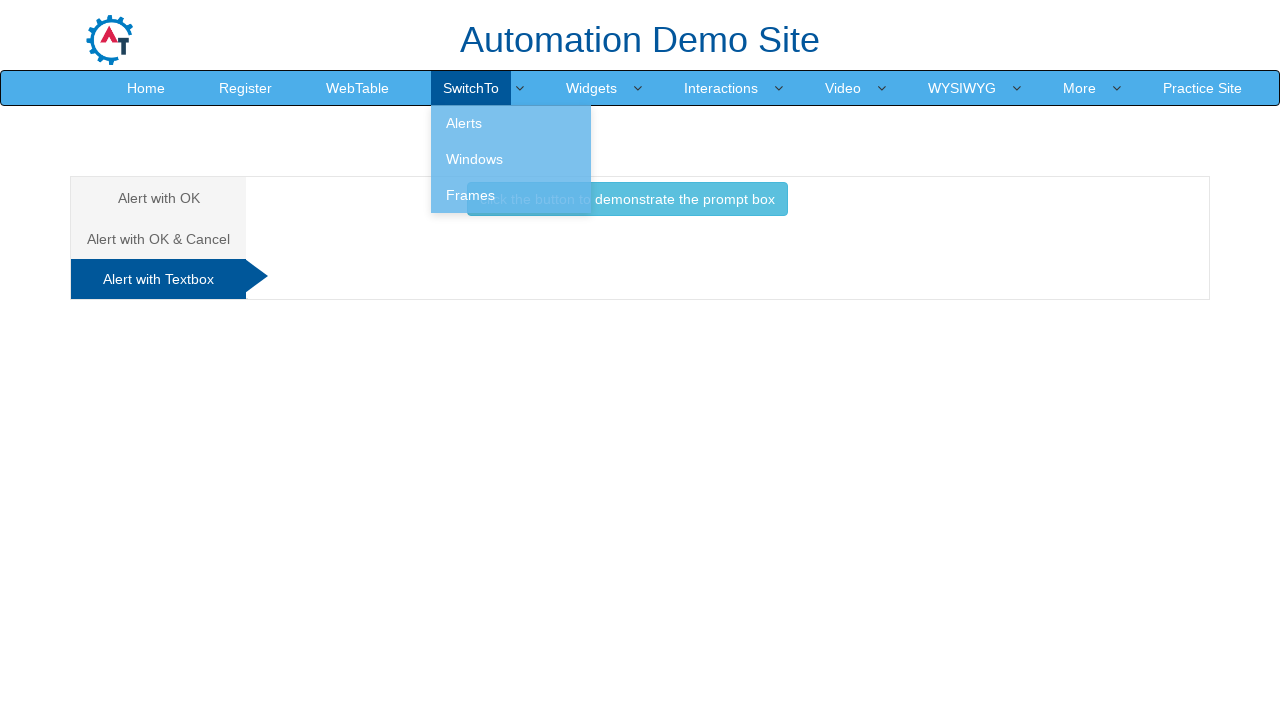

Clicked Frames submenu item at (511, 195) on text=Frames
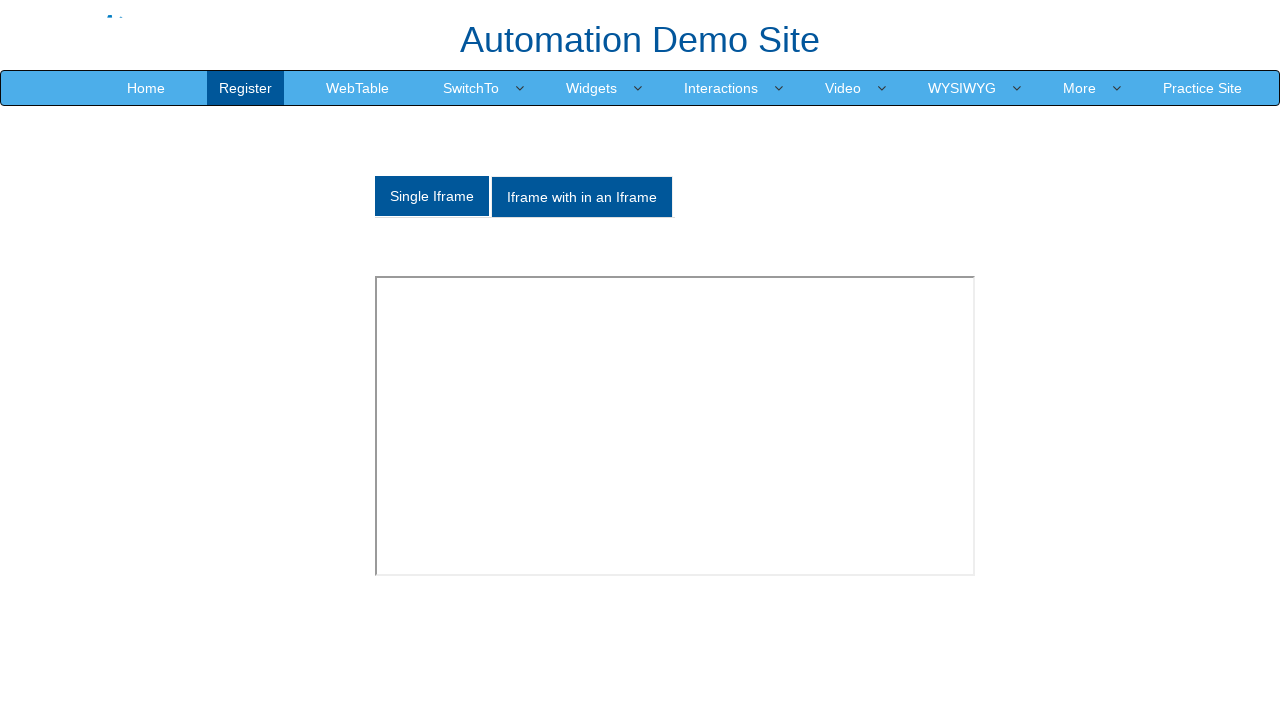

Clicked Multiple Frames tab at (582, 197) on a[href="#Multiple"]
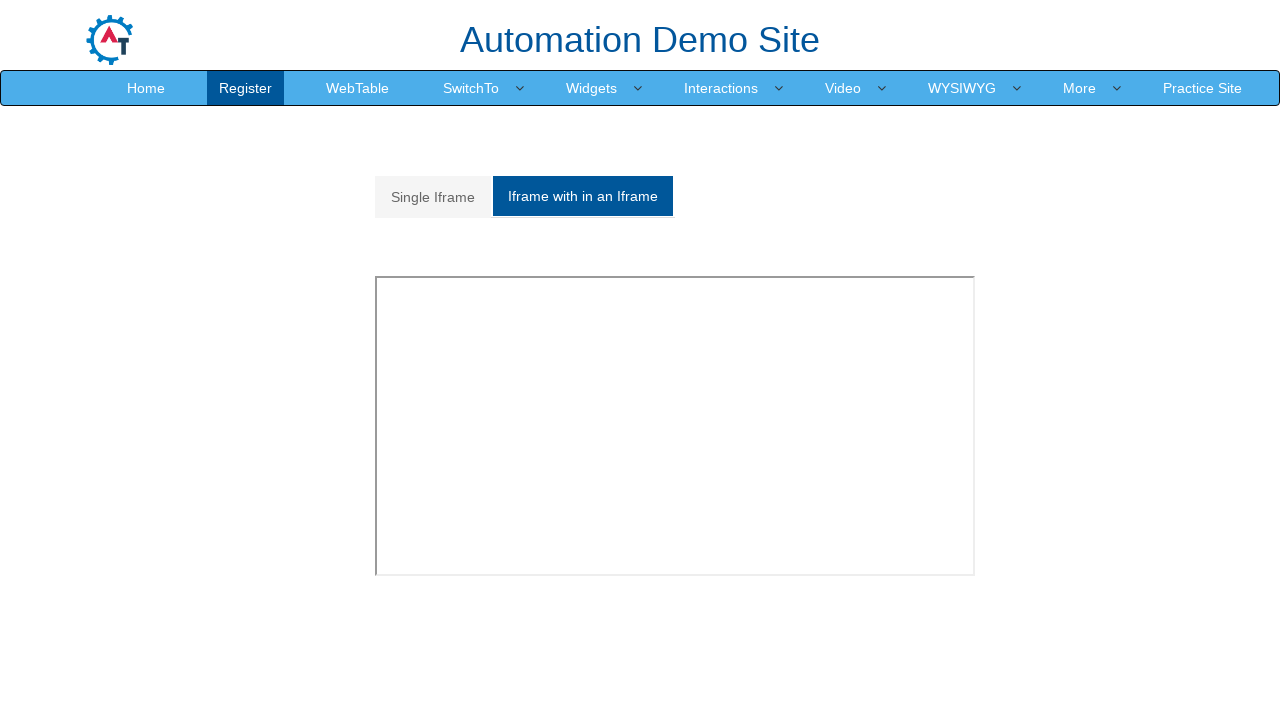

Clicked Single Frame tab at (433, 197) on a[href="#Single"]
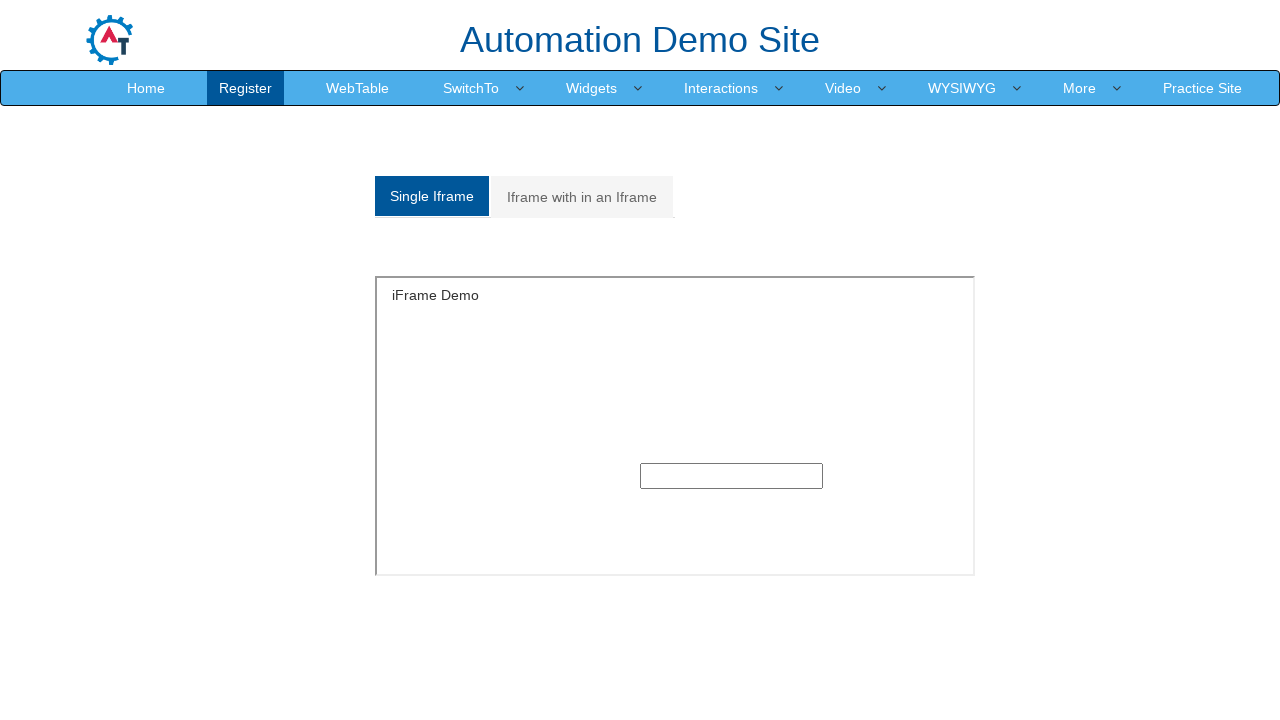

Waited 2 seconds for frame content to load
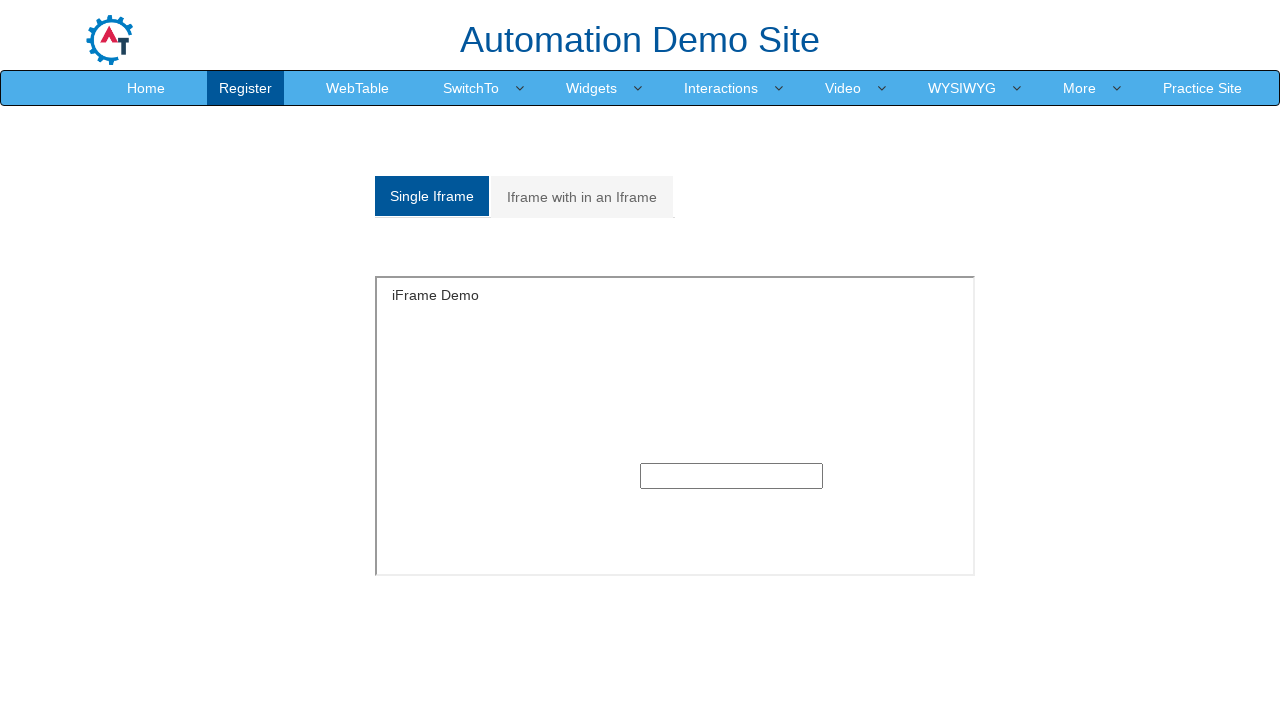

Located single iframe element
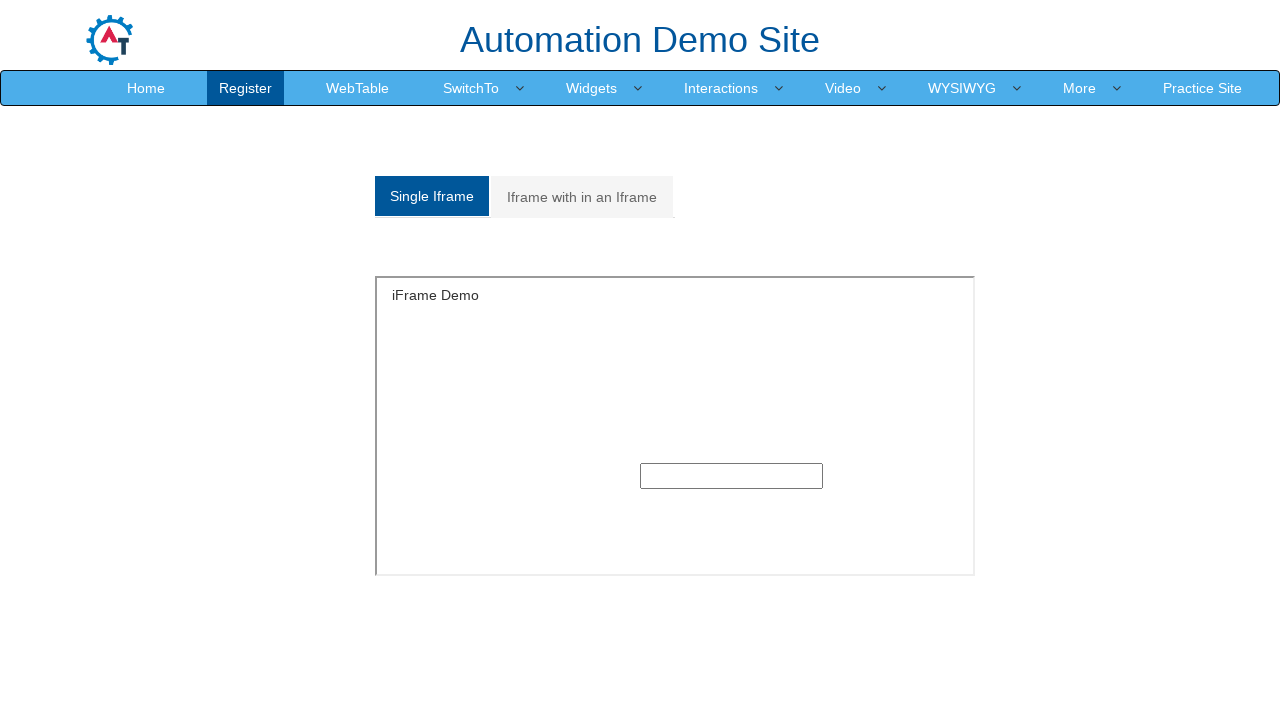

Filled input field in single iframe with 'testuser' on iframe#singleframe >> internal:control=enter-frame >> input >> nth=0
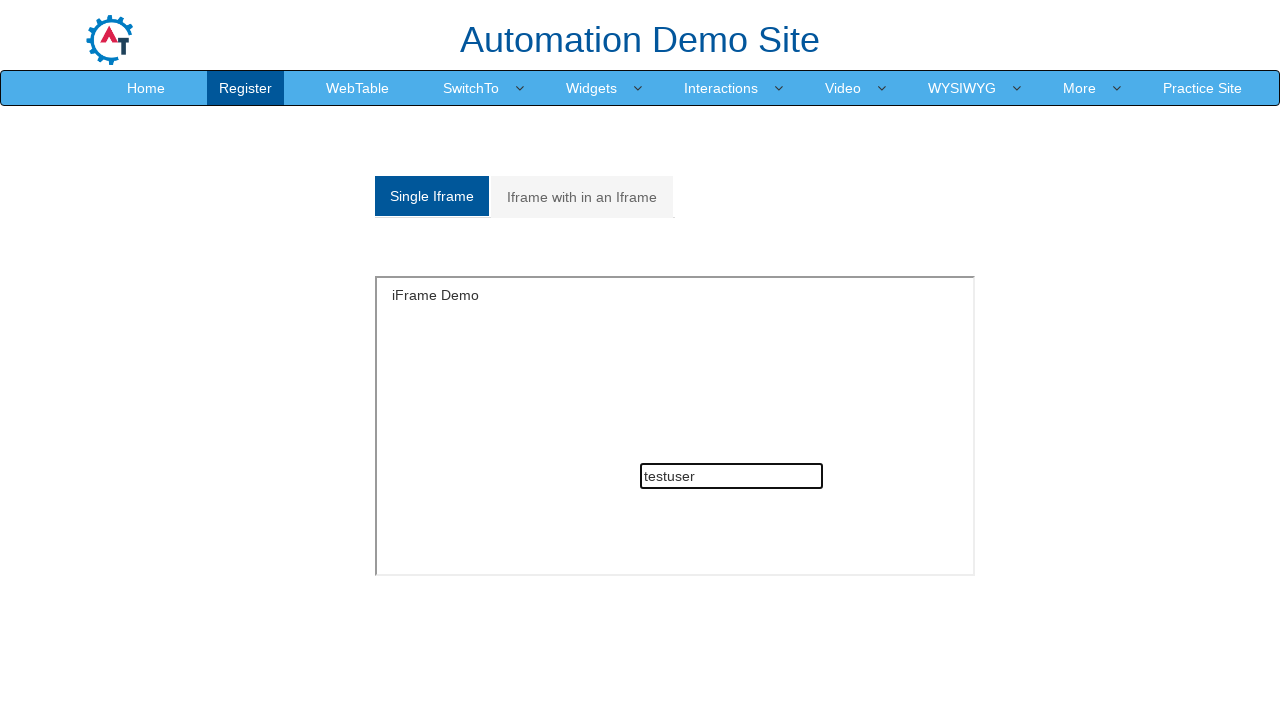

Clicked Multiple Frames tab again at (582, 197) on a[href="#Multiple"]
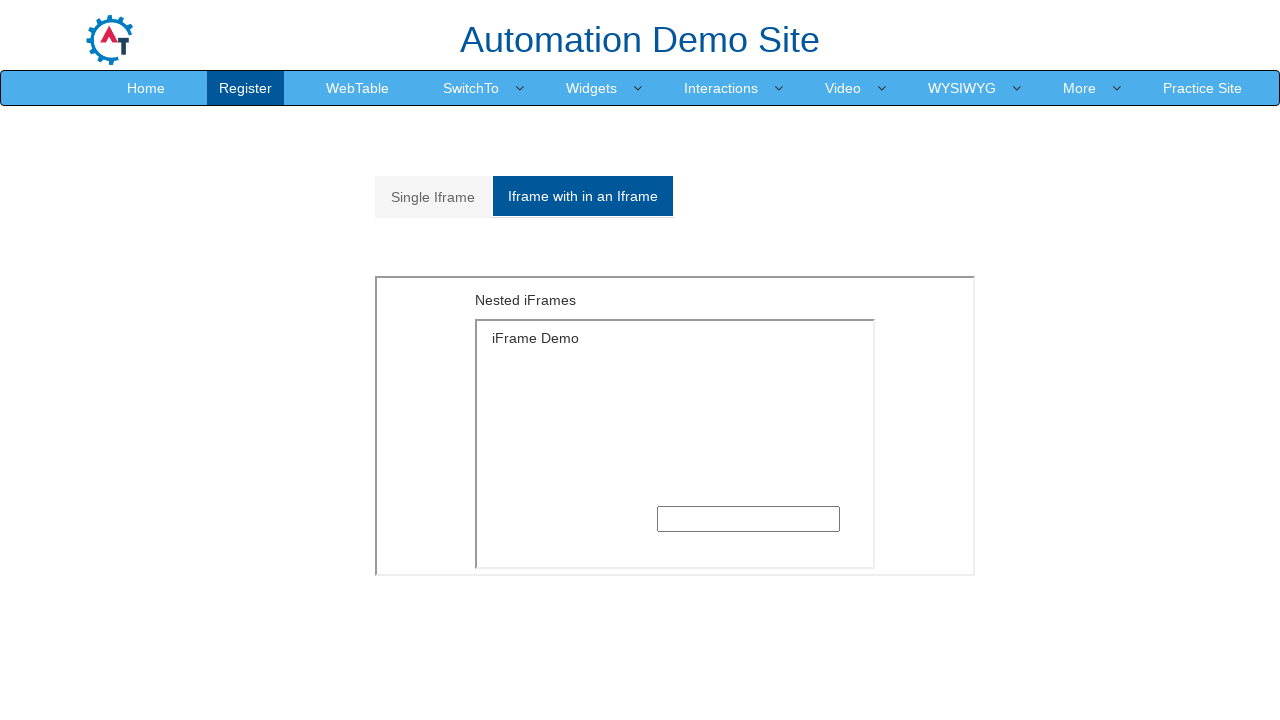

Located outer iframe for multiple frames
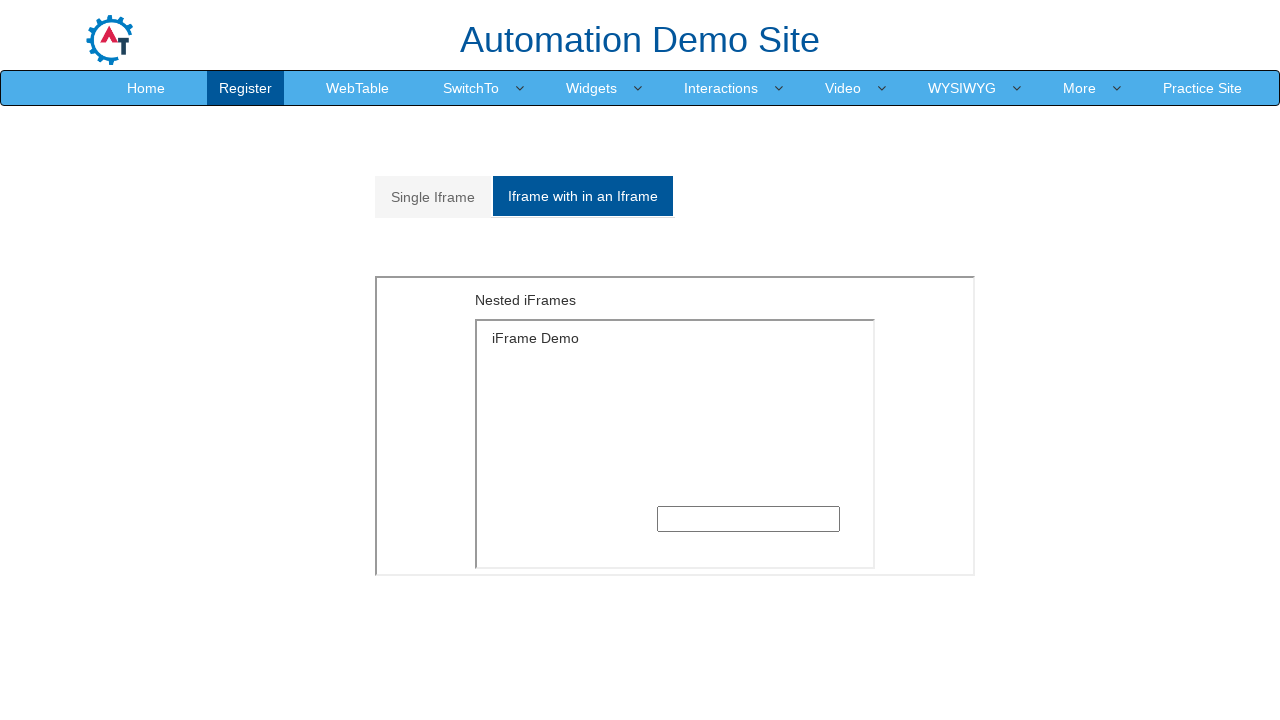

Located inner iframe nested within outer iframe
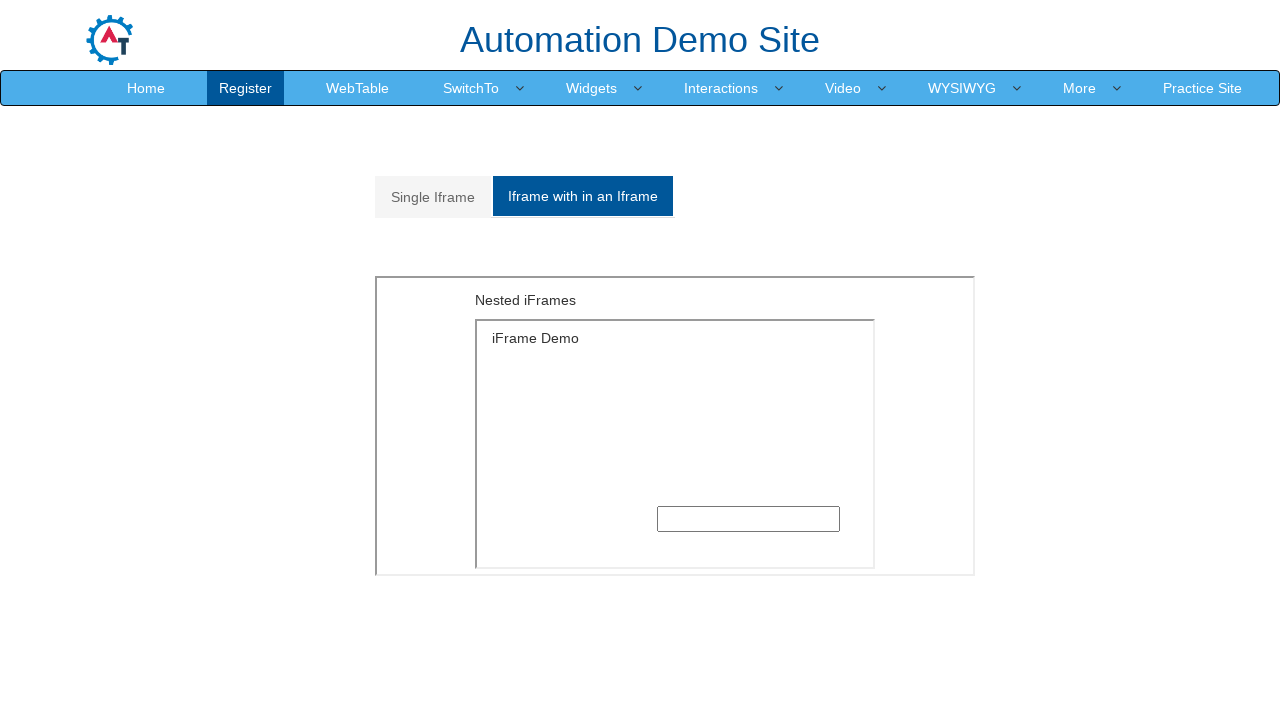

Filled input field in nested iframe with 'testdata' on iframe[src="MultipleFrames.html"] >> internal:control=enter-frame >> iframe >> i
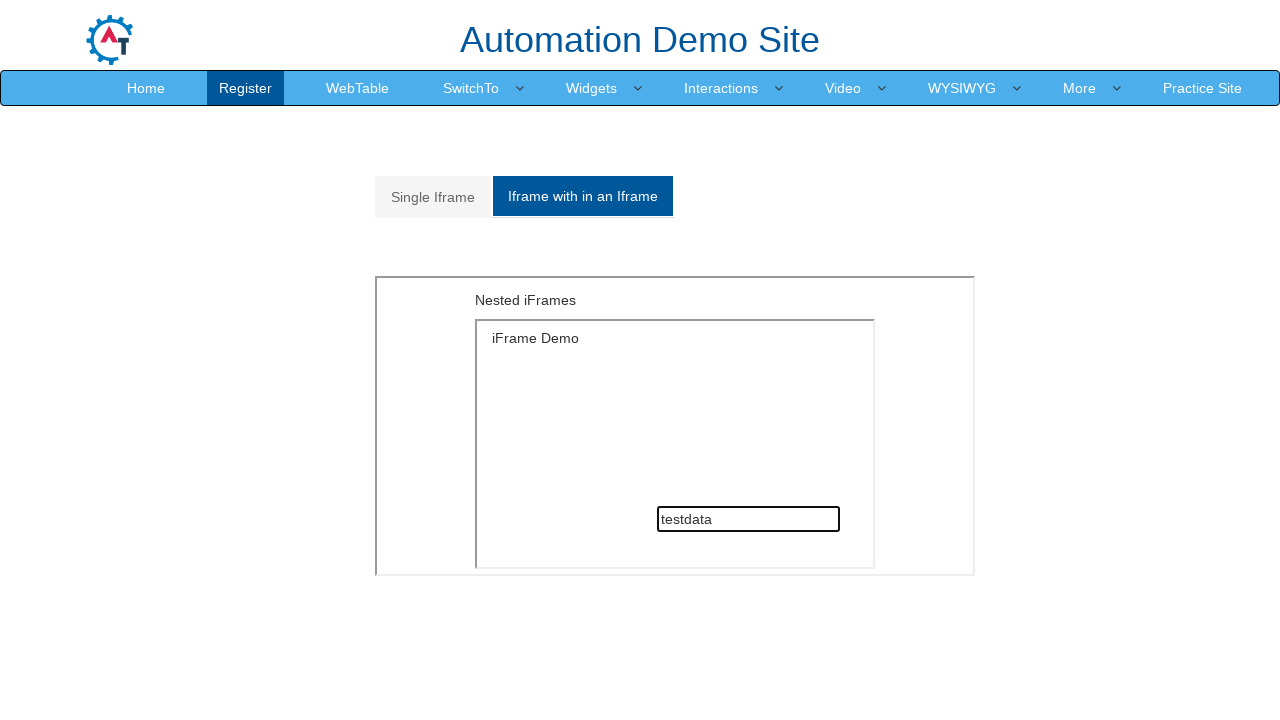

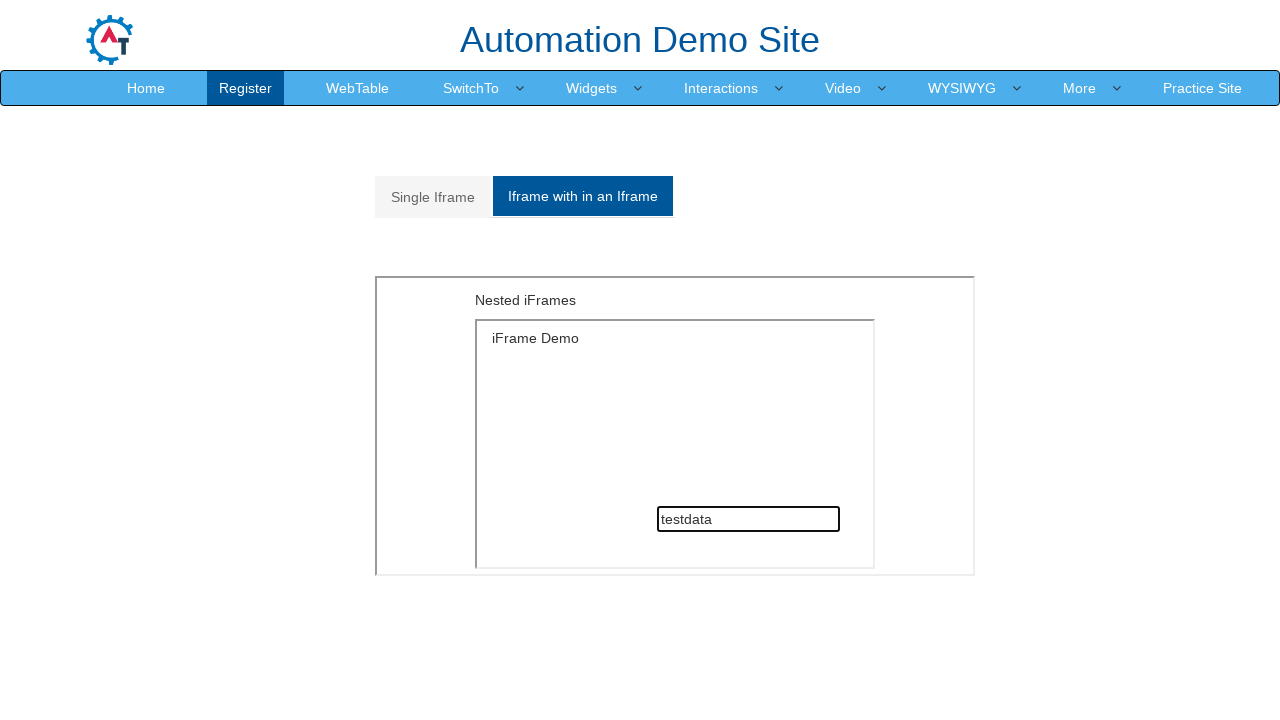